Tests all dropdown menu links by clicking the dropdown button, selecting each link option, and verifying navigation to the correct page. Covers 15 different dropdown items including autocomplete, buttons, checkbox, datepicker, and more.

Starting URL: https://formy-project.herokuapp.com/dropdown

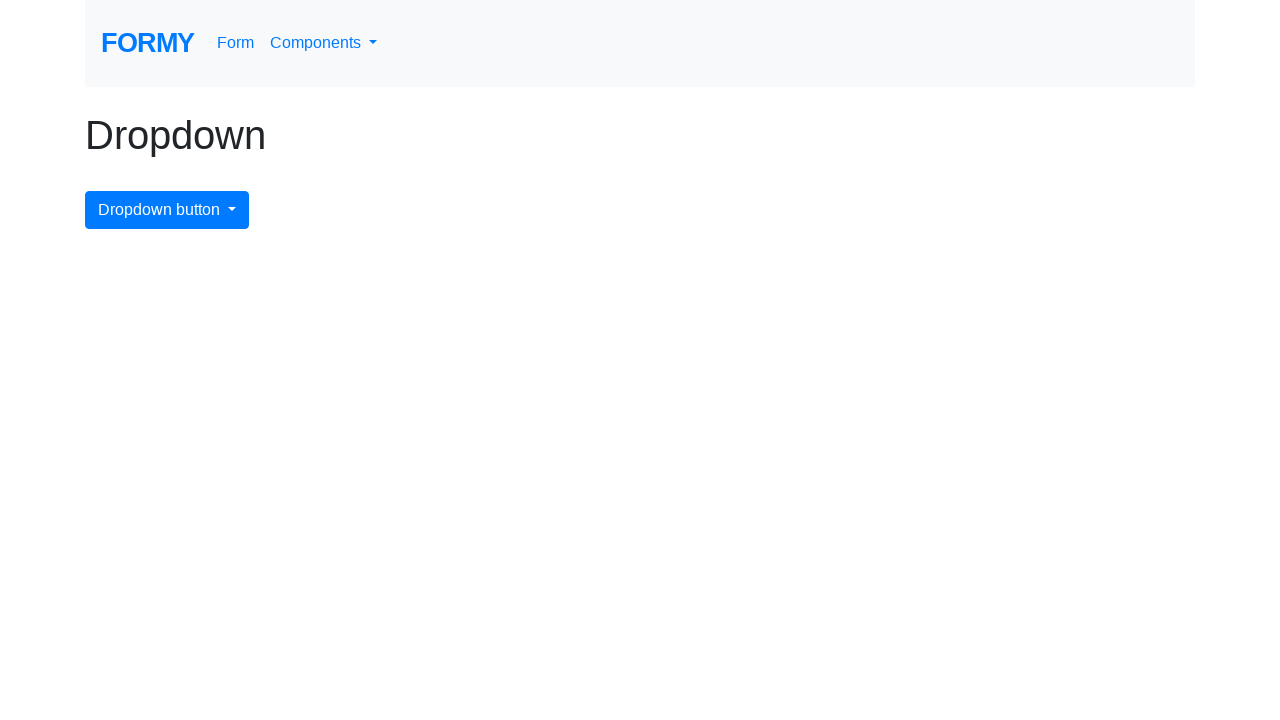

Clicked dropdown toggle button to open menu at (167, 210) on button.btn.btn-primary.dropdown-toggle
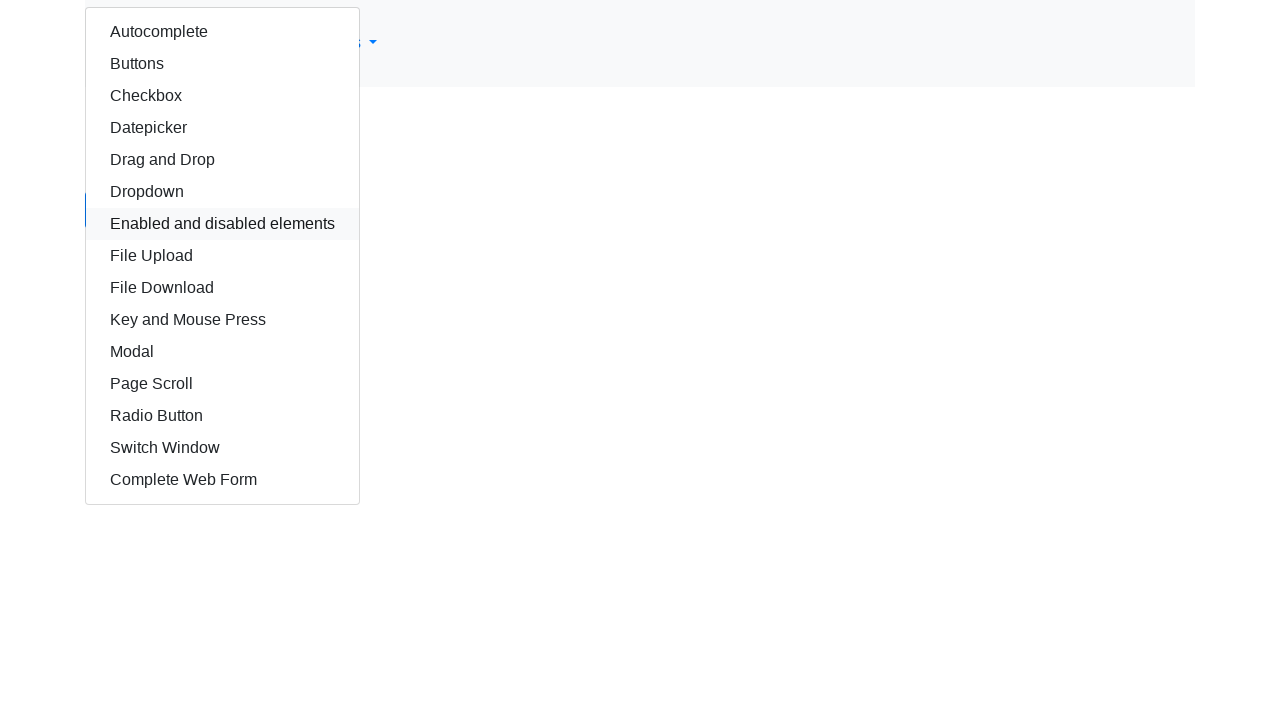

Clicked dropdown link for 'autocomplete' (index 1) at (222, 32) on //html/body/div/div/div/a[1]
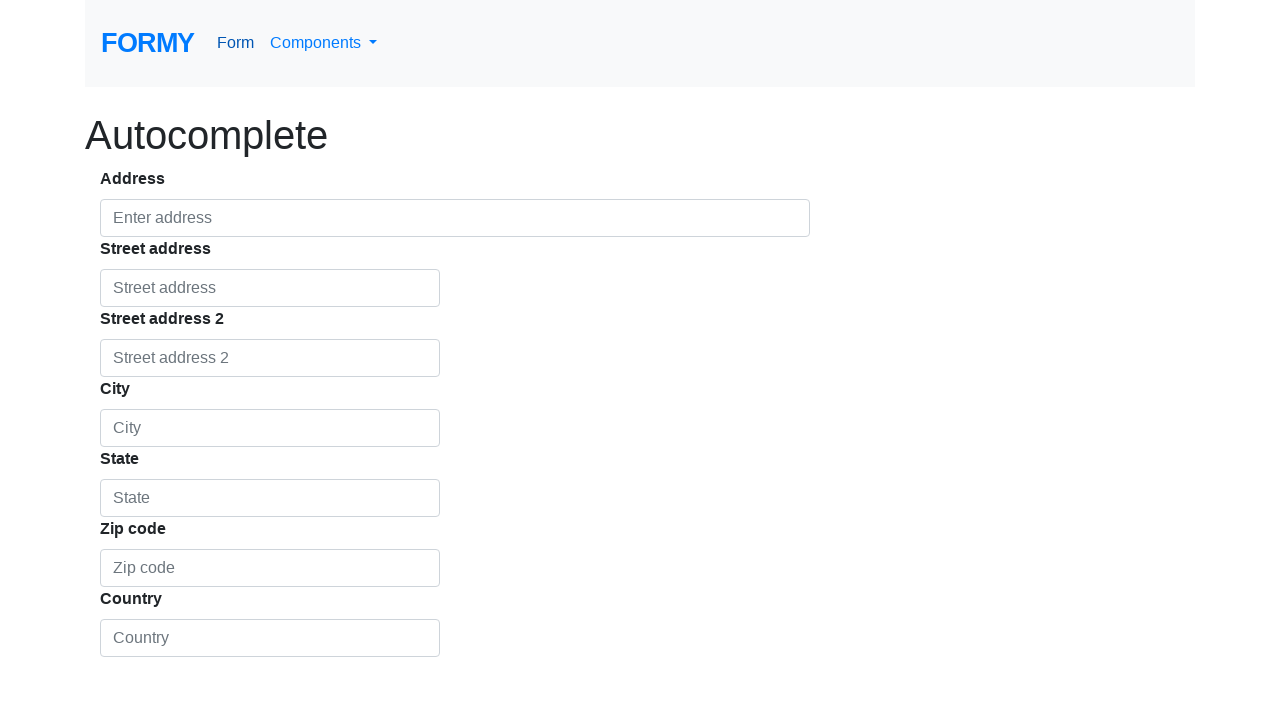

Verified navigation to autocomplete page
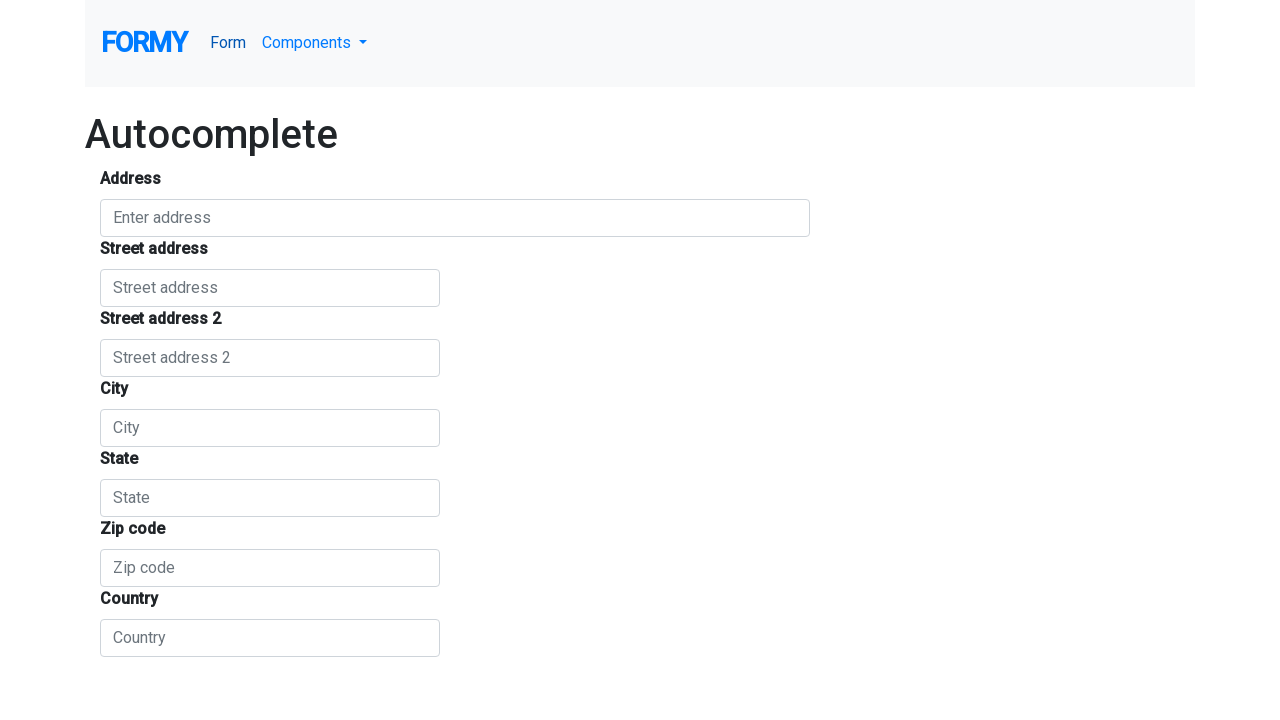

Navigated back to dropdown page for next test
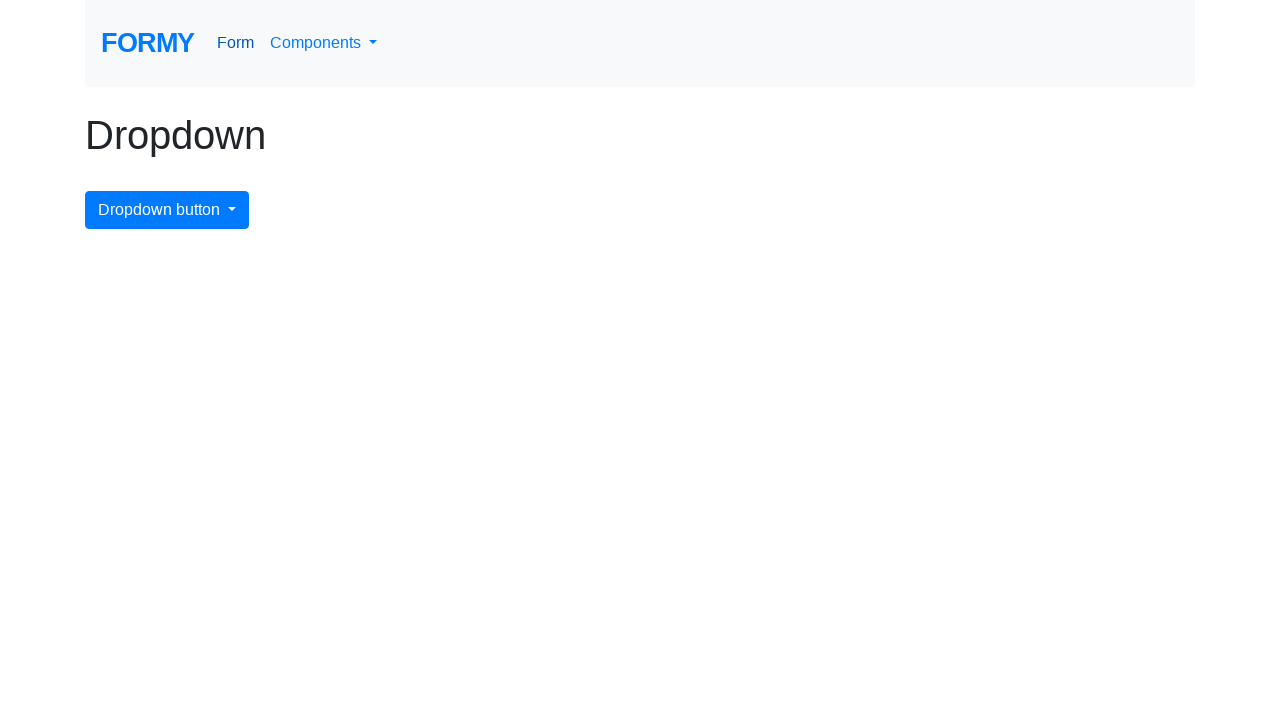

Clicked dropdown toggle button to open menu at (167, 210) on button.btn.btn-primary.dropdown-toggle
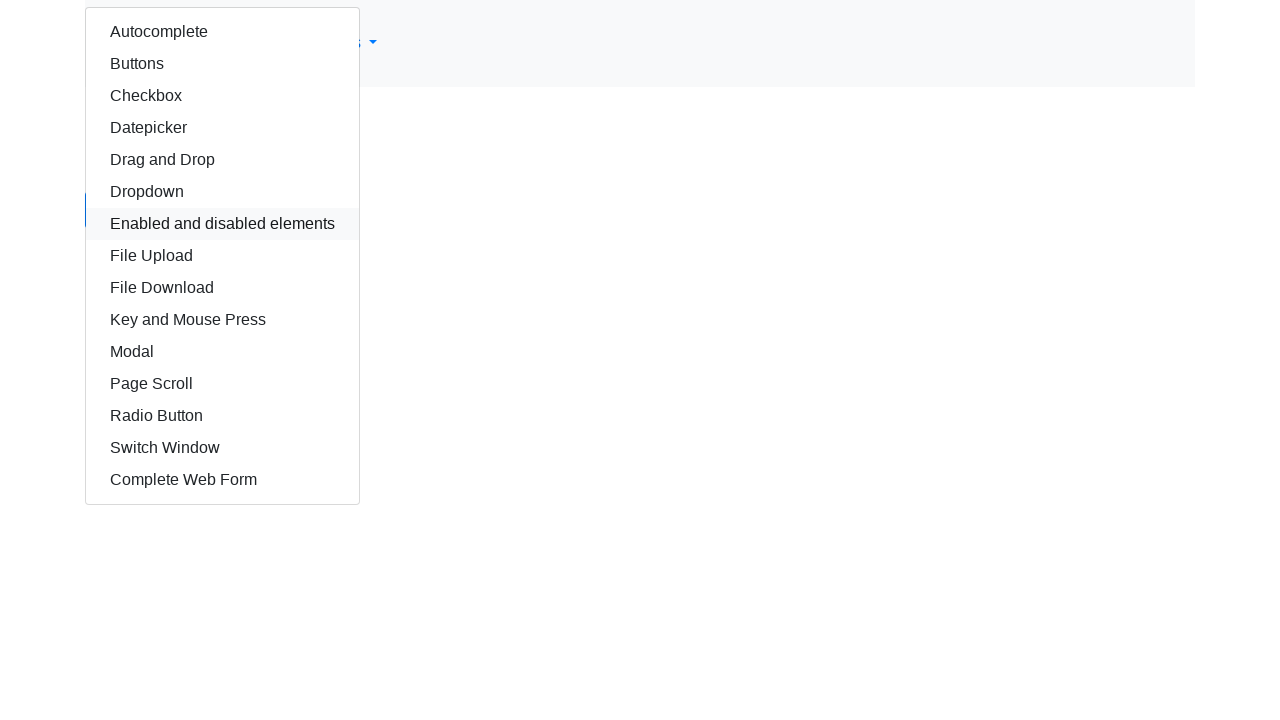

Clicked dropdown link for 'buttons' (index 2) at (222, 64) on //html/body/div/div/div/a[2]
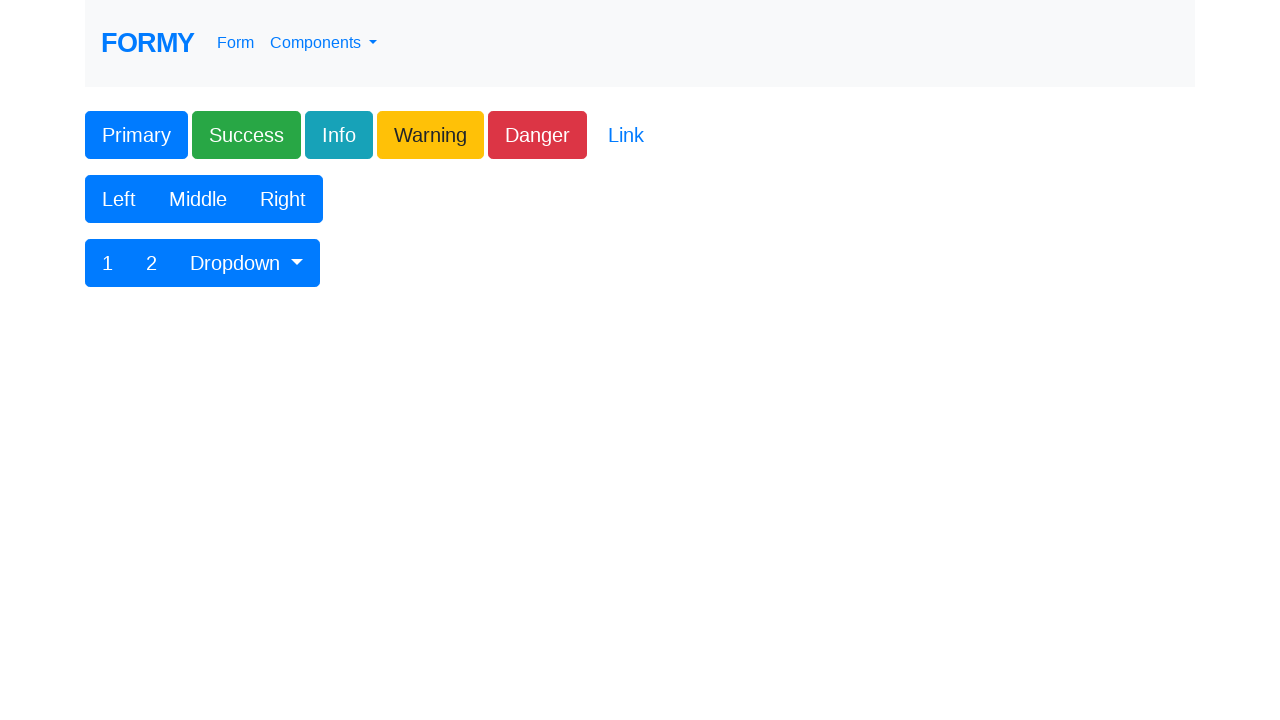

Verified navigation to buttons page
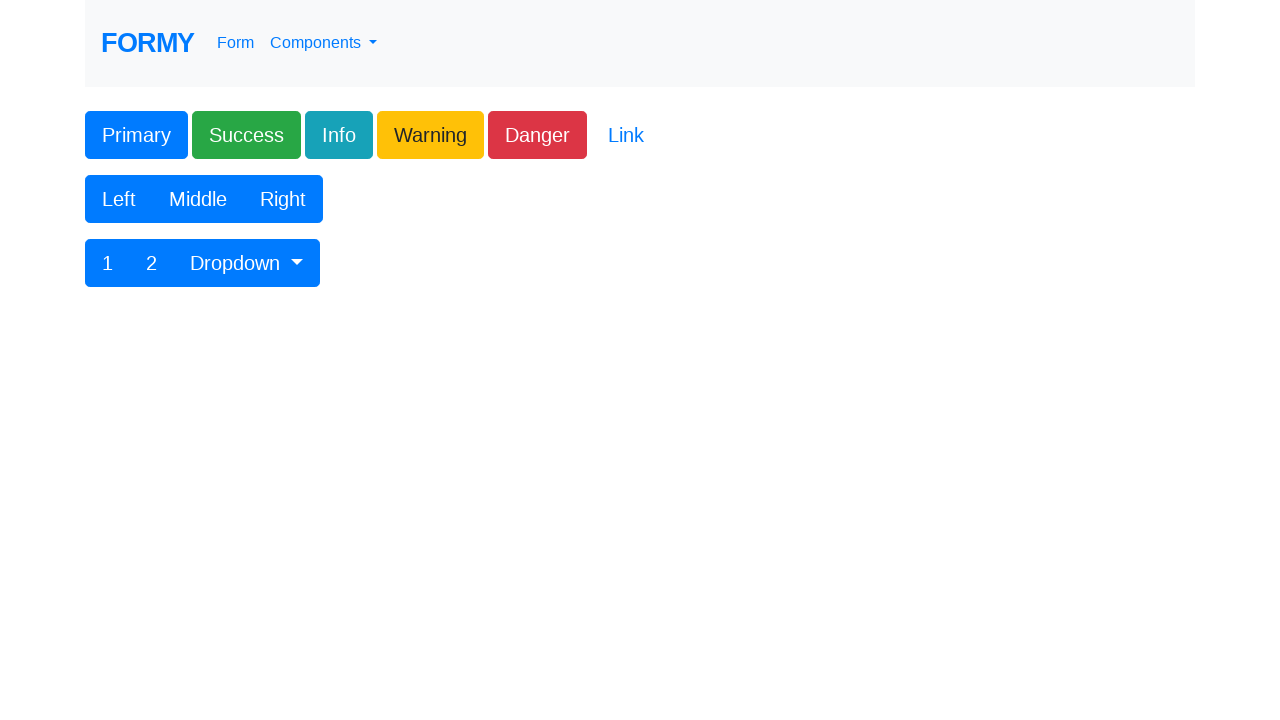

Navigated back to dropdown page for next test
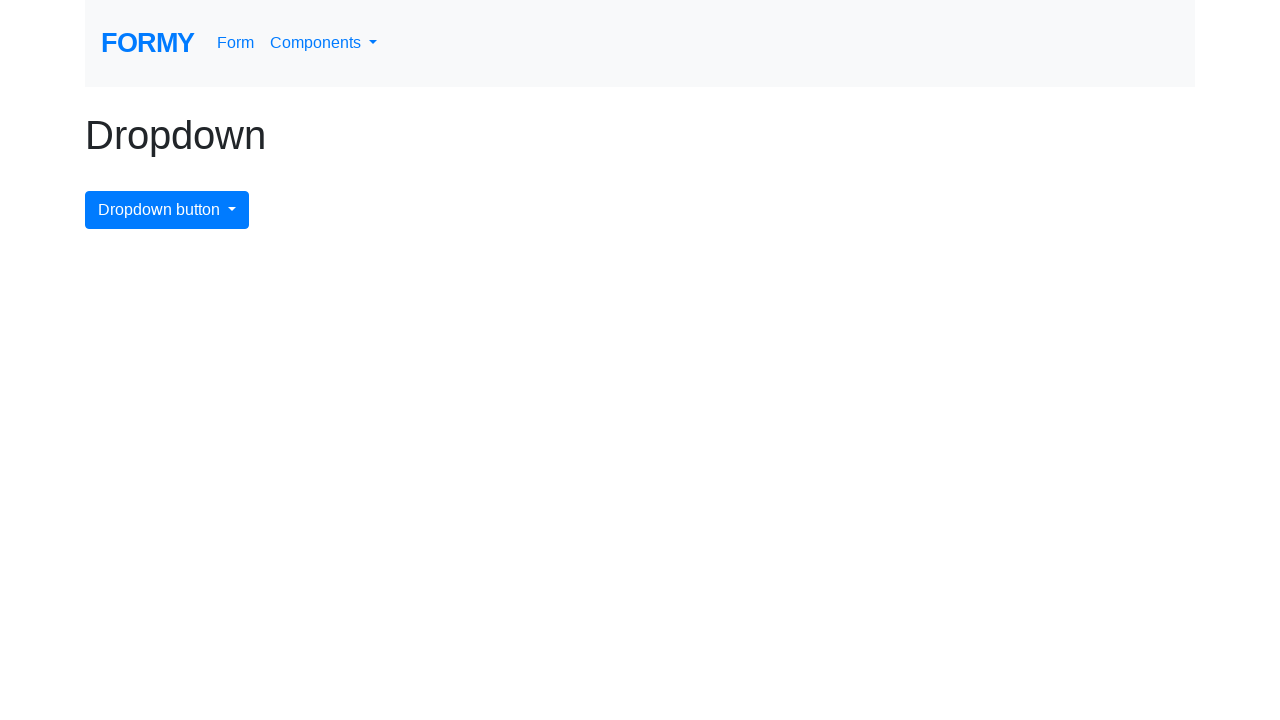

Clicked dropdown toggle button to open menu at (167, 210) on button.btn.btn-primary.dropdown-toggle
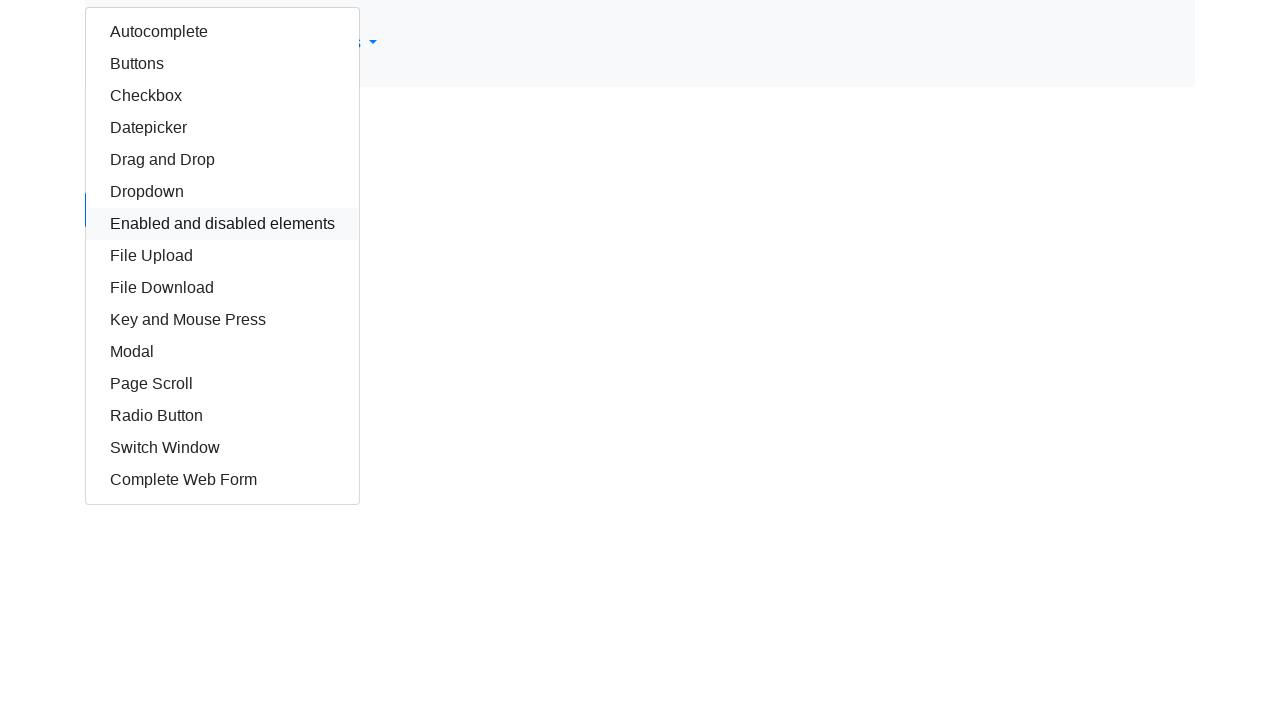

Clicked dropdown link for 'checkbox' (index 3) at (222, 96) on //html/body/div/div/div/a[3]
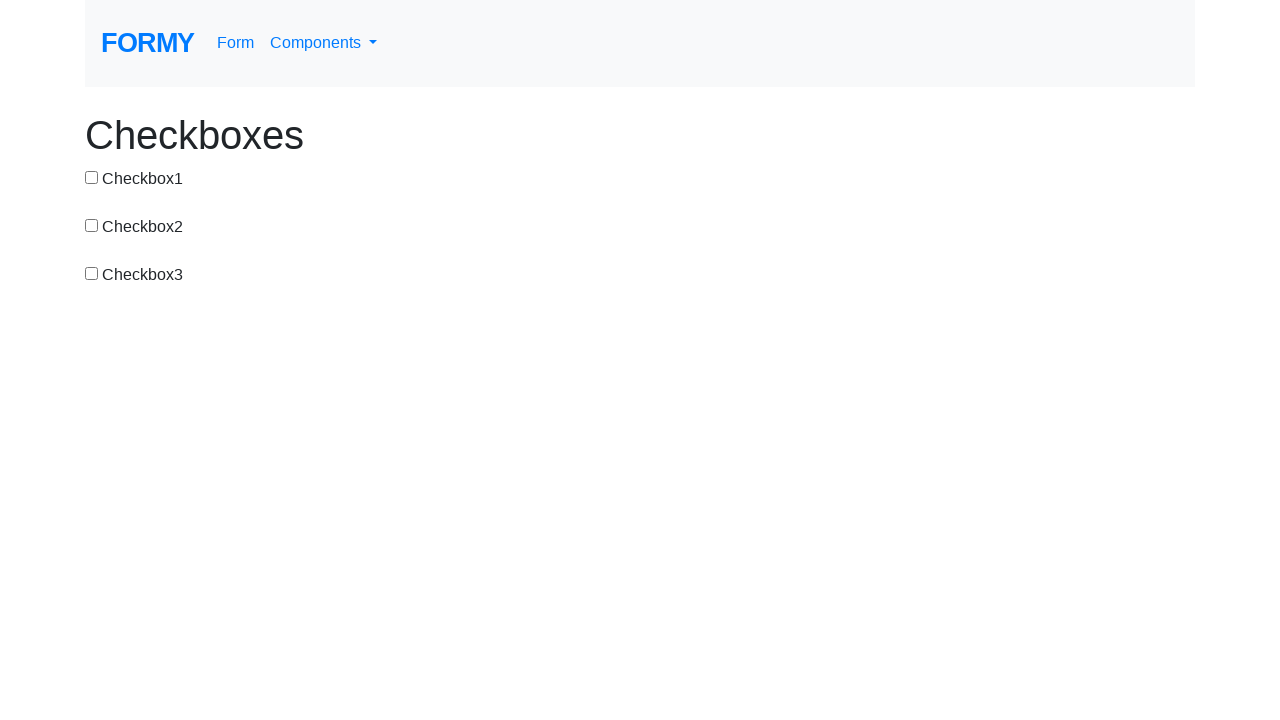

Verified navigation to checkbox page
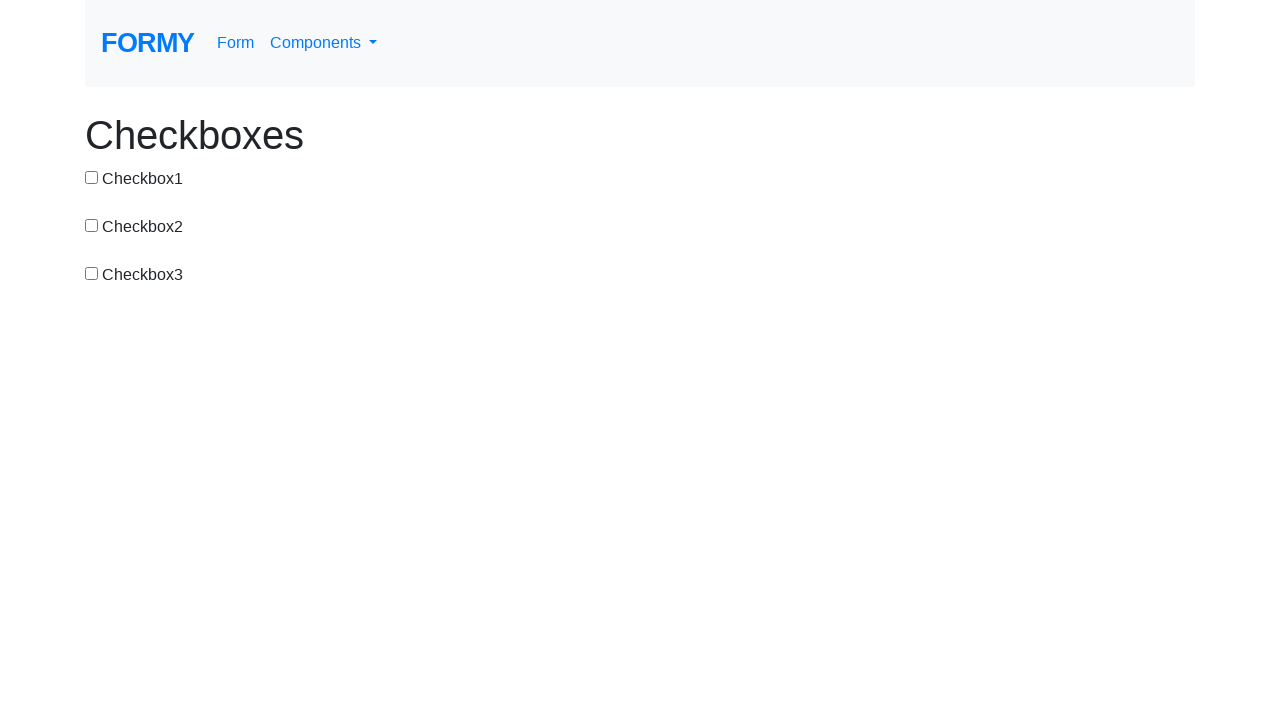

Navigated back to dropdown page for next test
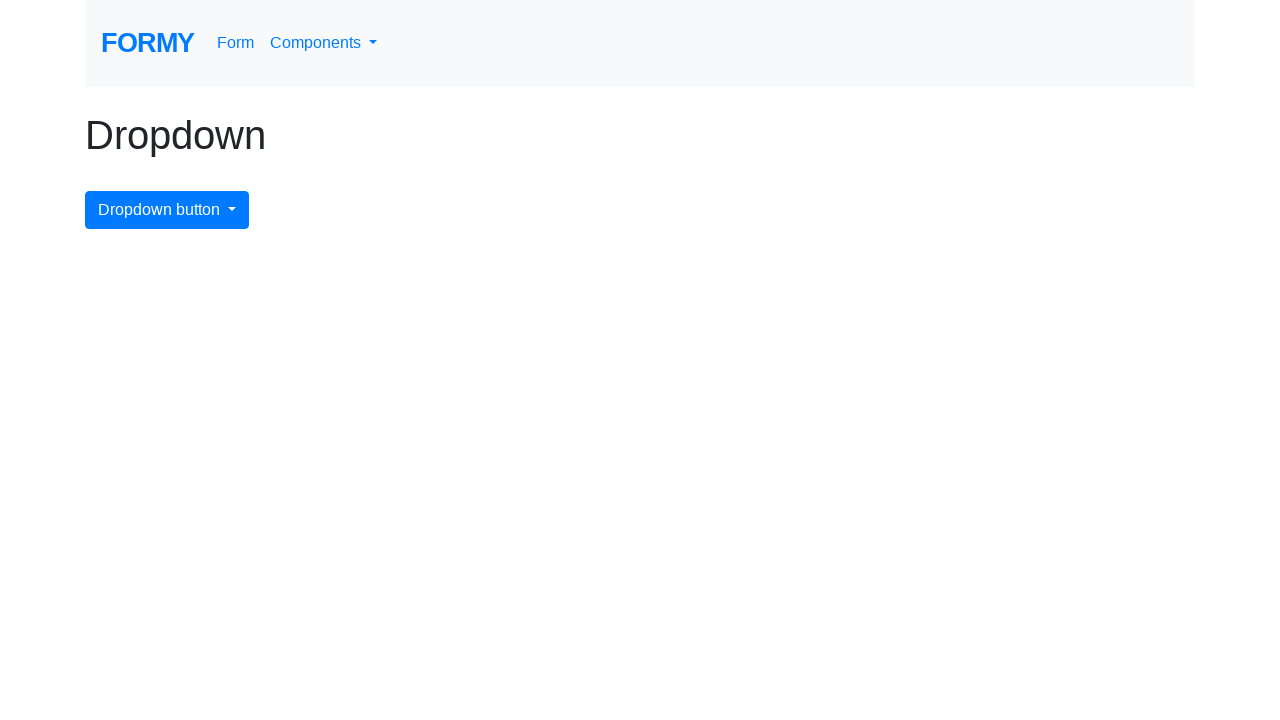

Clicked dropdown toggle button to open menu at (167, 210) on button.btn.btn-primary.dropdown-toggle
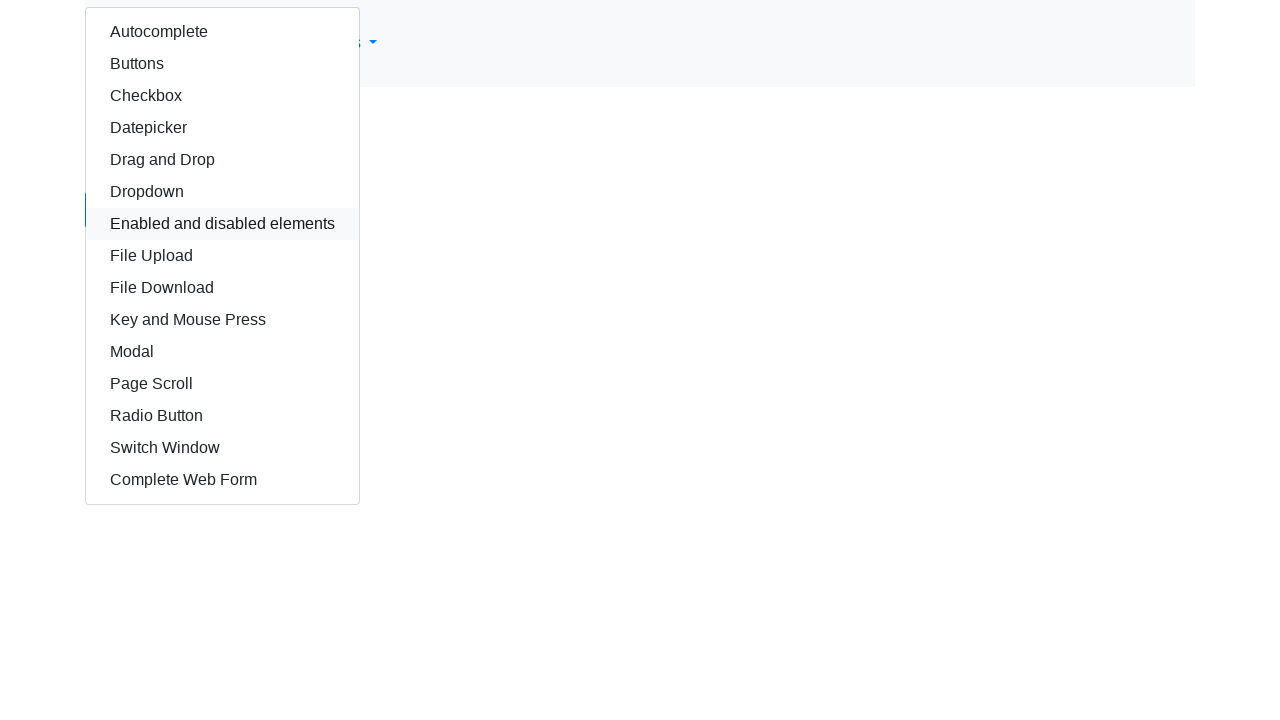

Clicked dropdown link for 'datepicker' (index 4) at (222, 128) on //html/body/div/div/div/a[4]
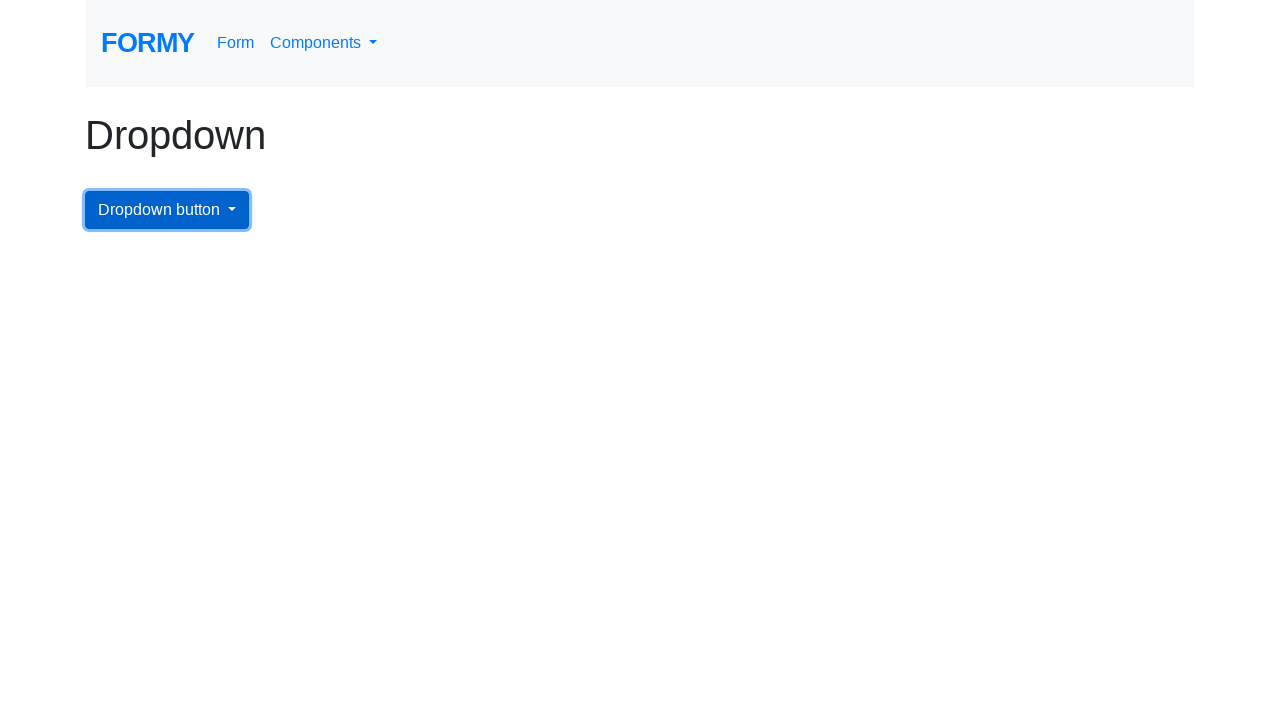

Verified navigation to datepicker page
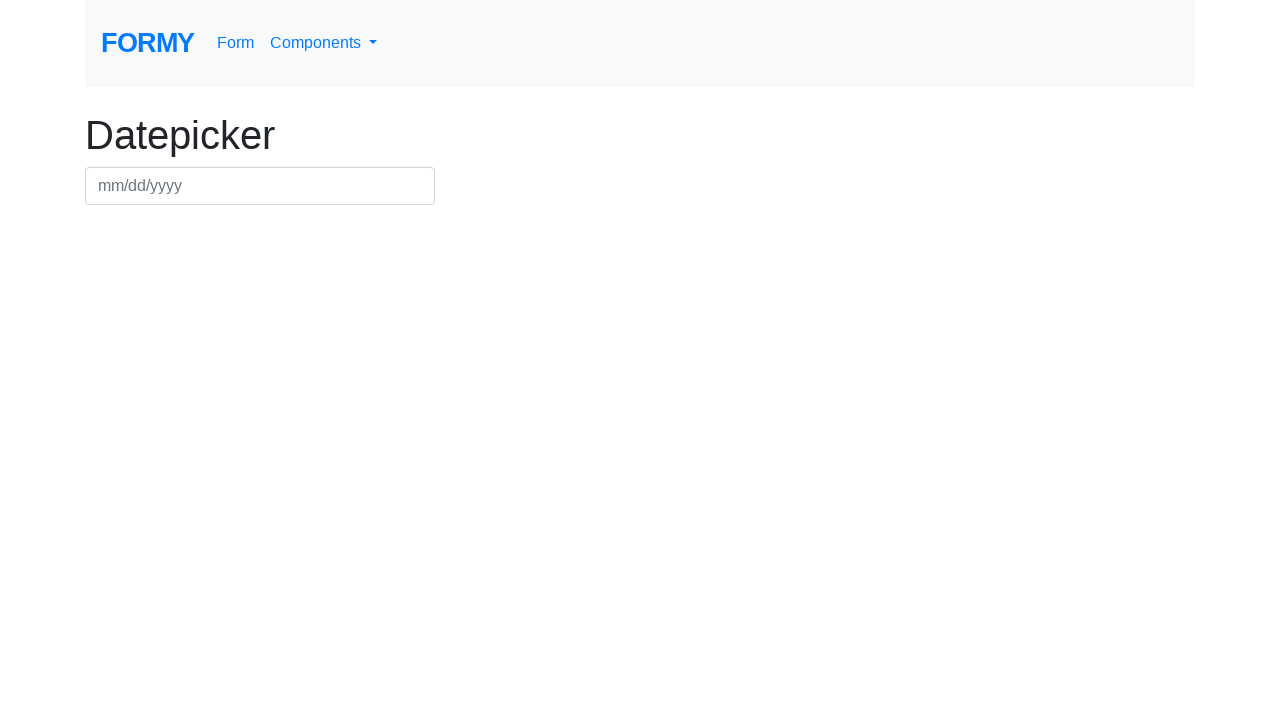

Navigated back to dropdown page for next test
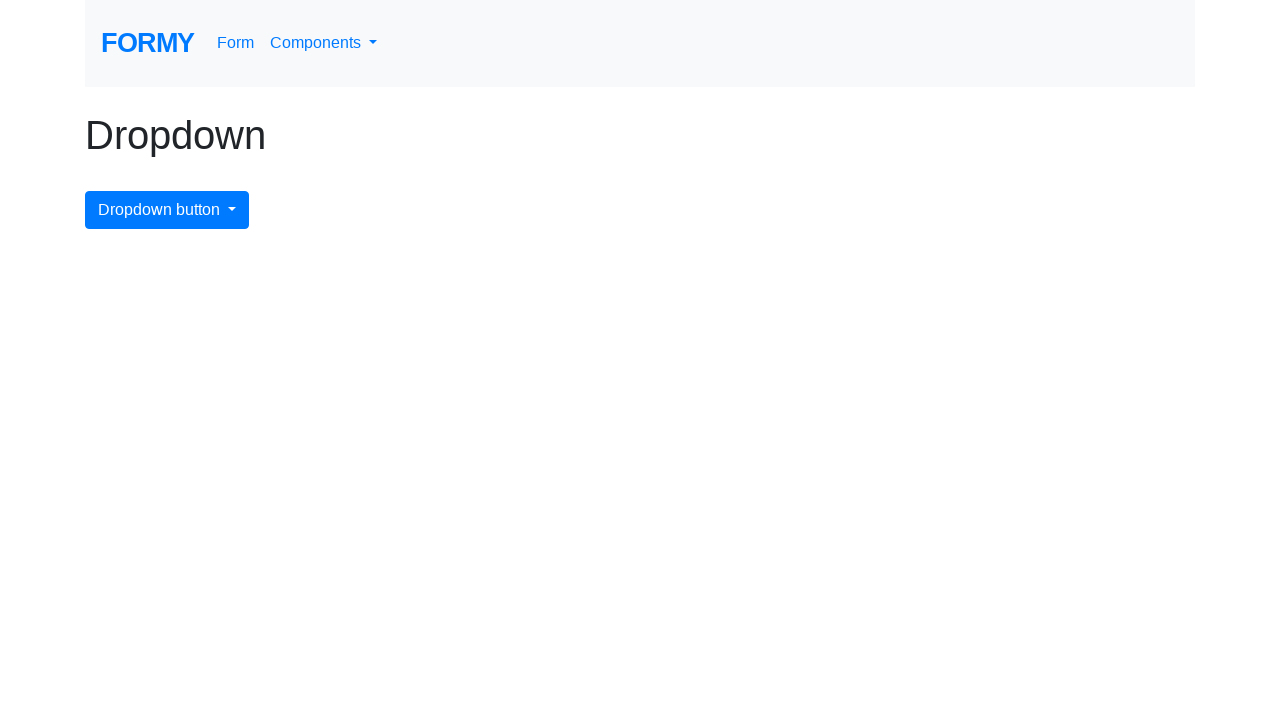

Clicked dropdown toggle button to open menu at (167, 210) on button.btn.btn-primary.dropdown-toggle
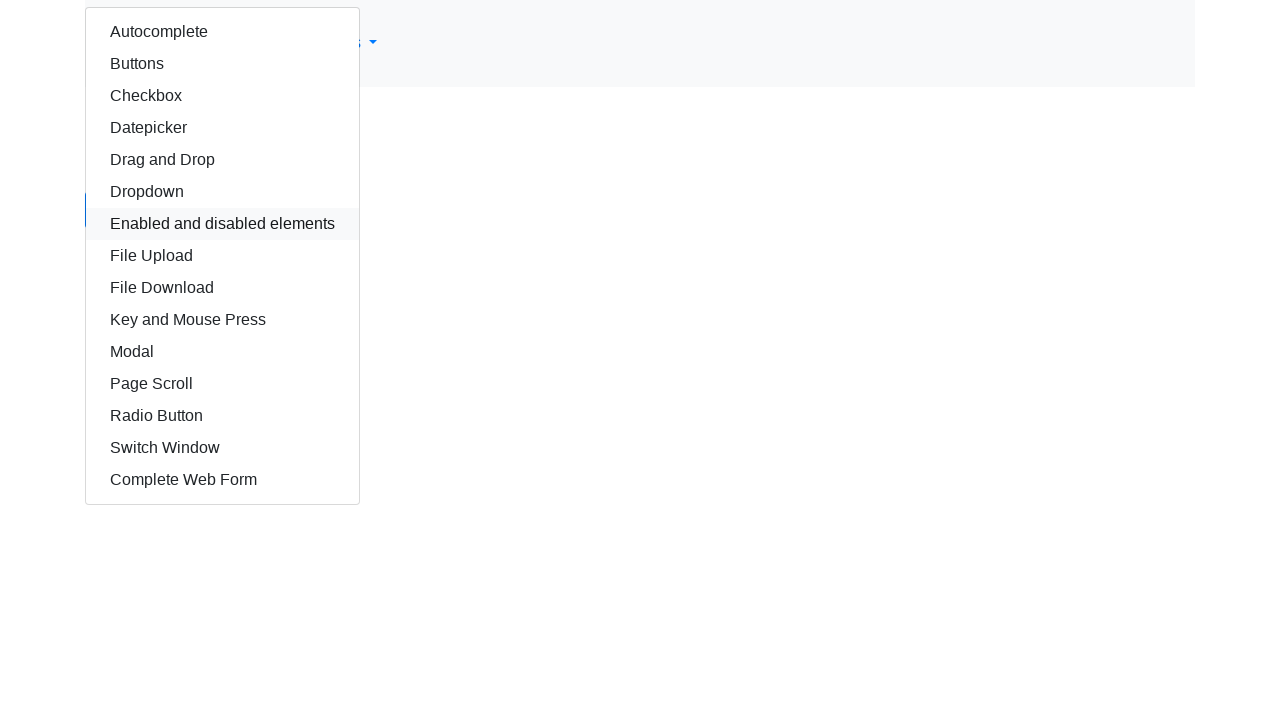

Clicked dropdown link for 'dragdrop' (index 5) at (222, 160) on //html/body/div/div/div/a[5]
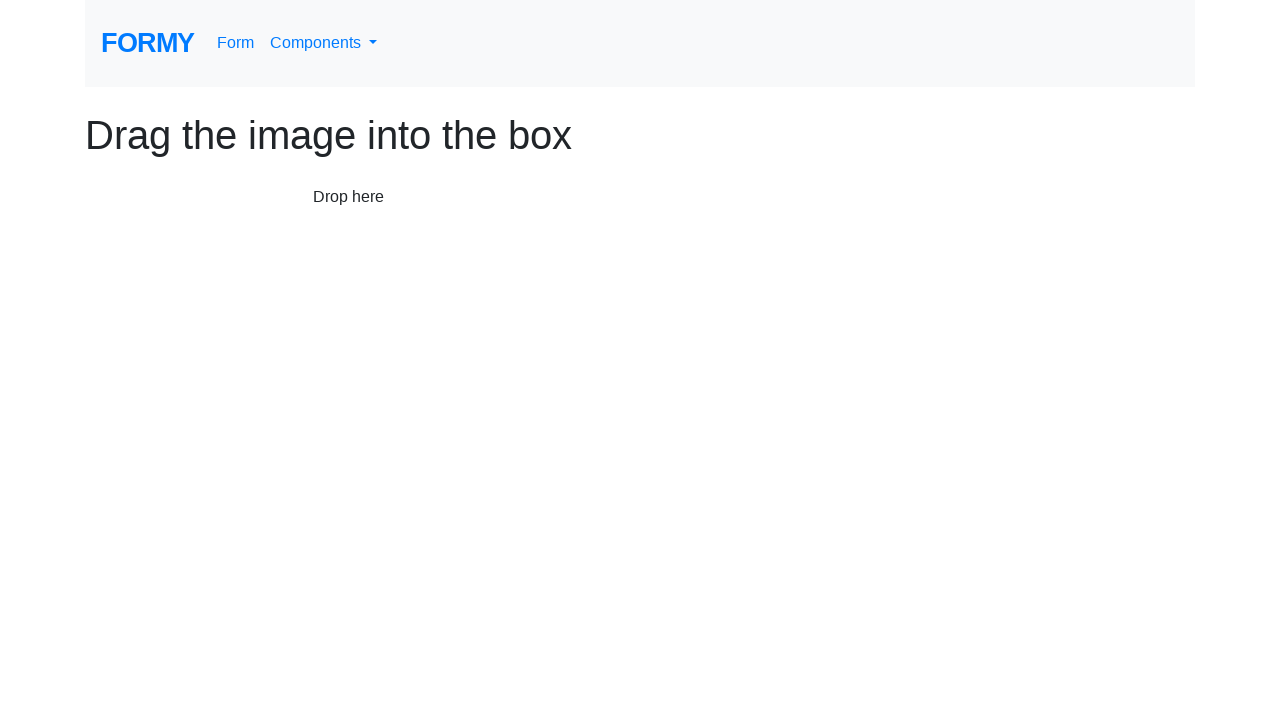

Verified navigation to dragdrop page
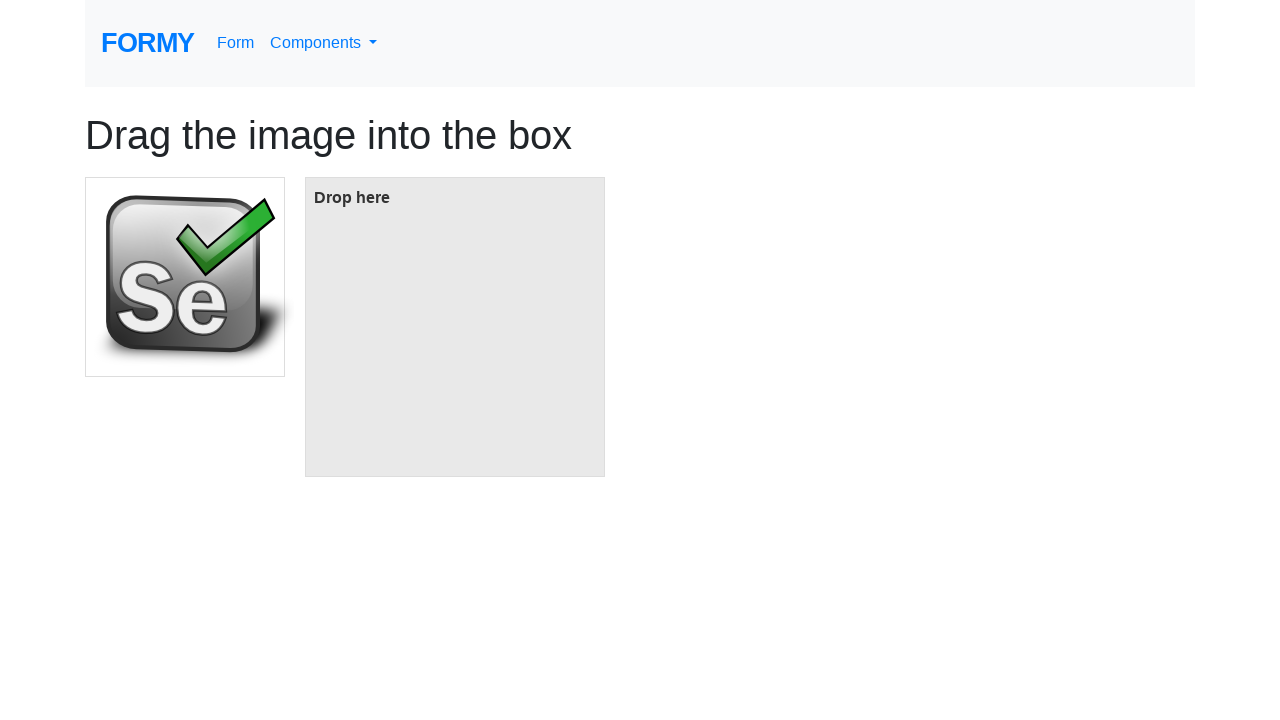

Navigated back to dropdown page for next test
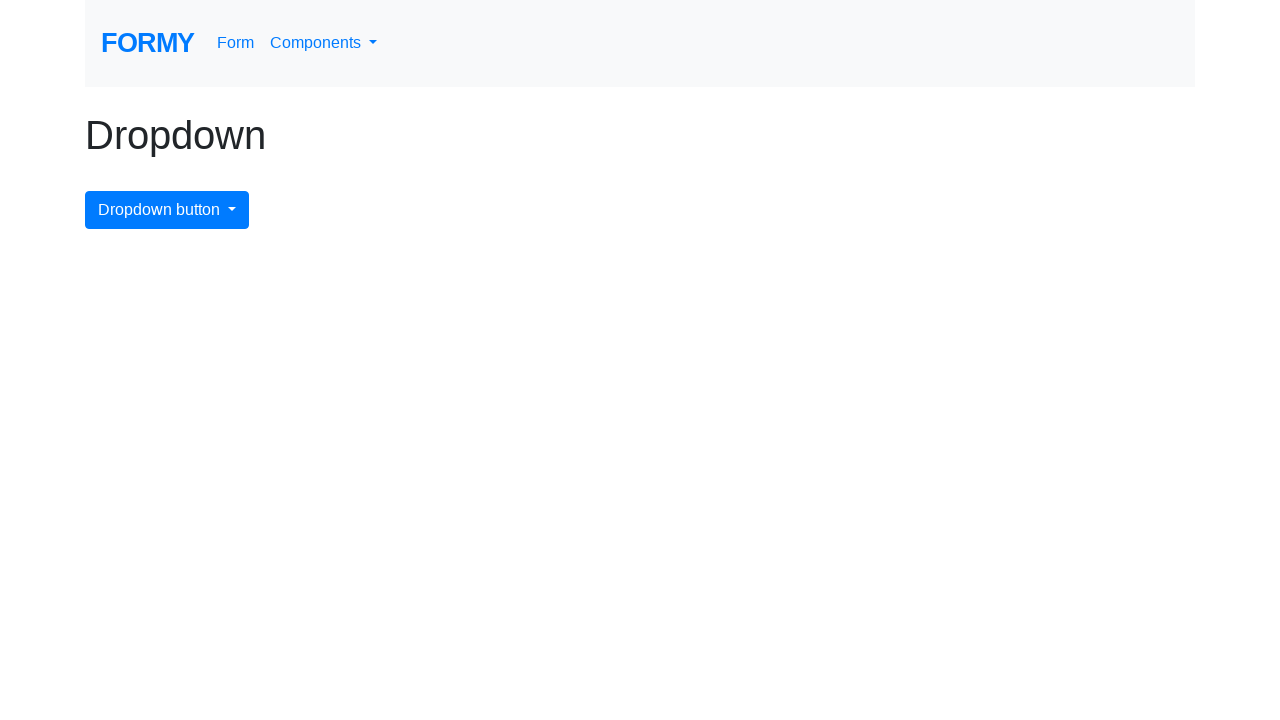

Clicked dropdown toggle button to open menu at (167, 210) on button.btn.btn-primary.dropdown-toggle
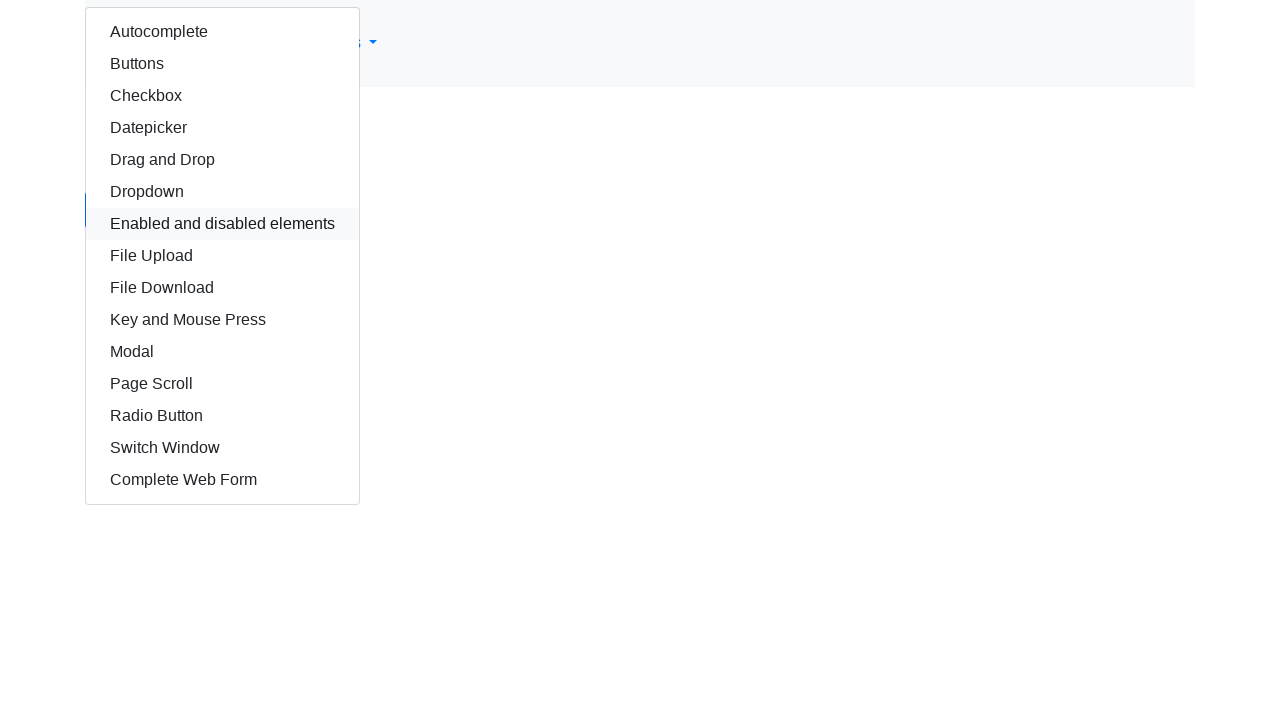

Clicked dropdown link for 'dropdown' (index 6) at (222, 192) on //html/body/div/div/div/a[6]
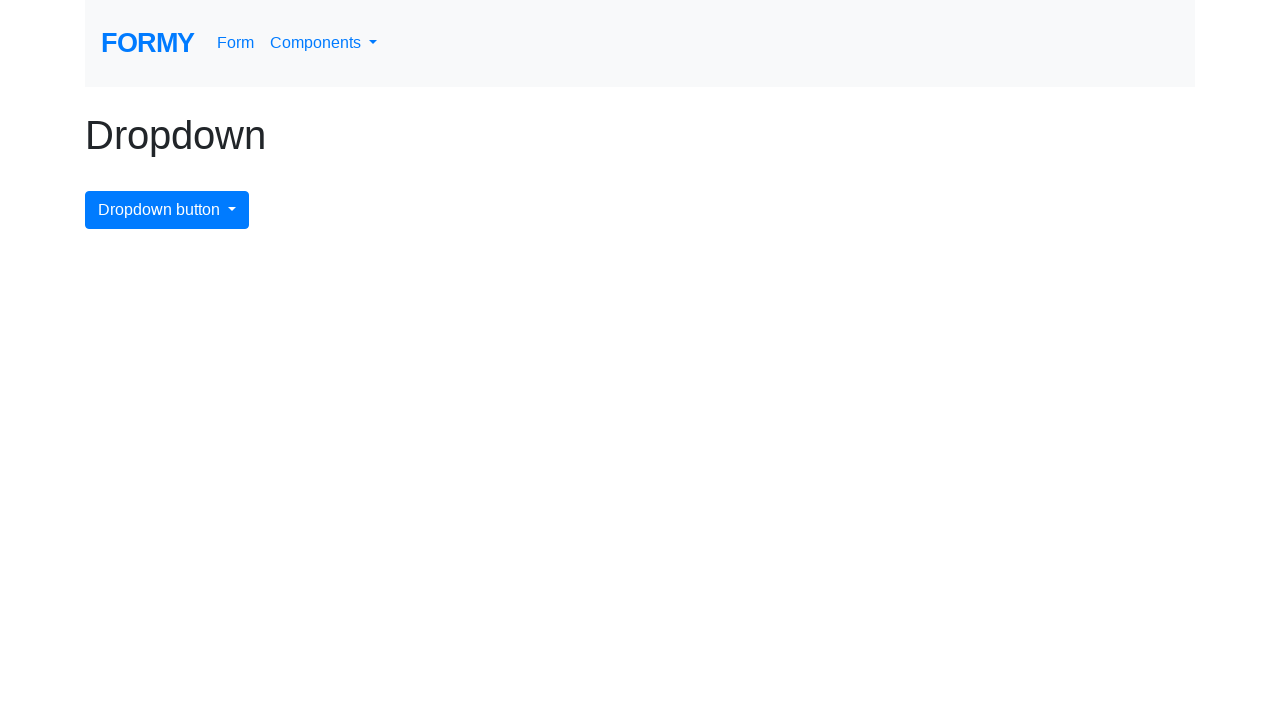

Verified navigation to dropdown page
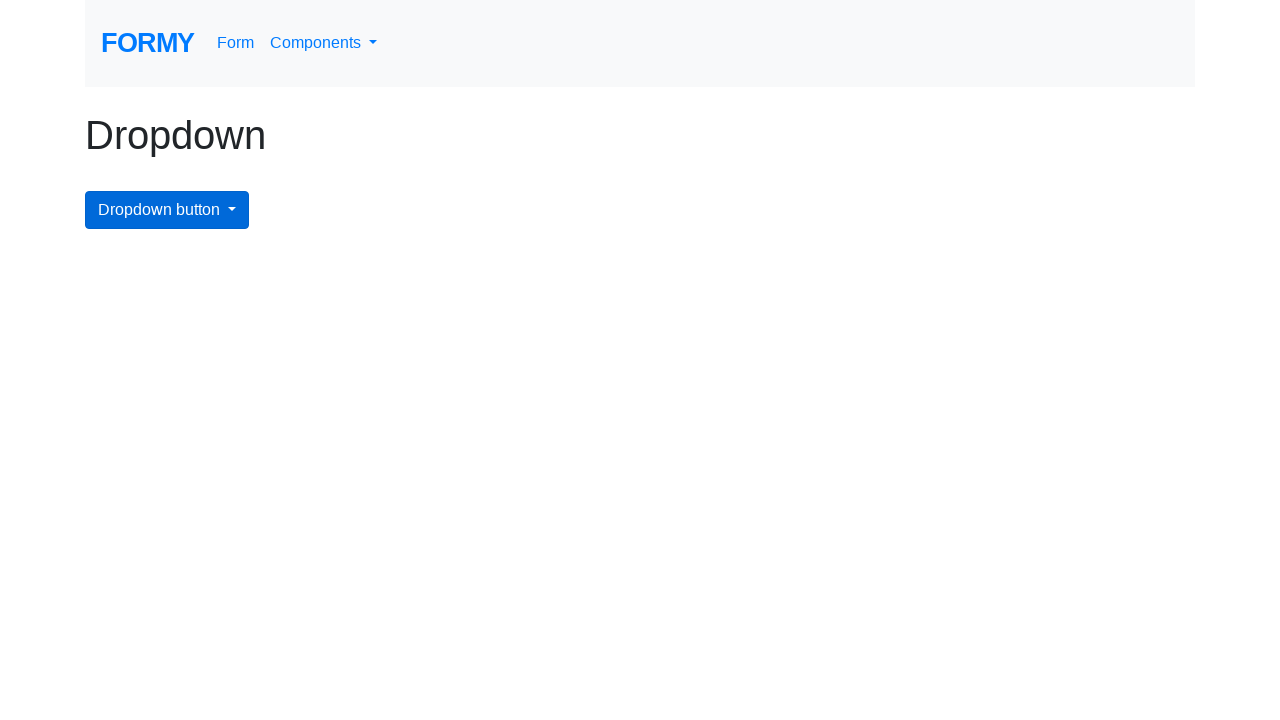

Navigated back to dropdown page for next test
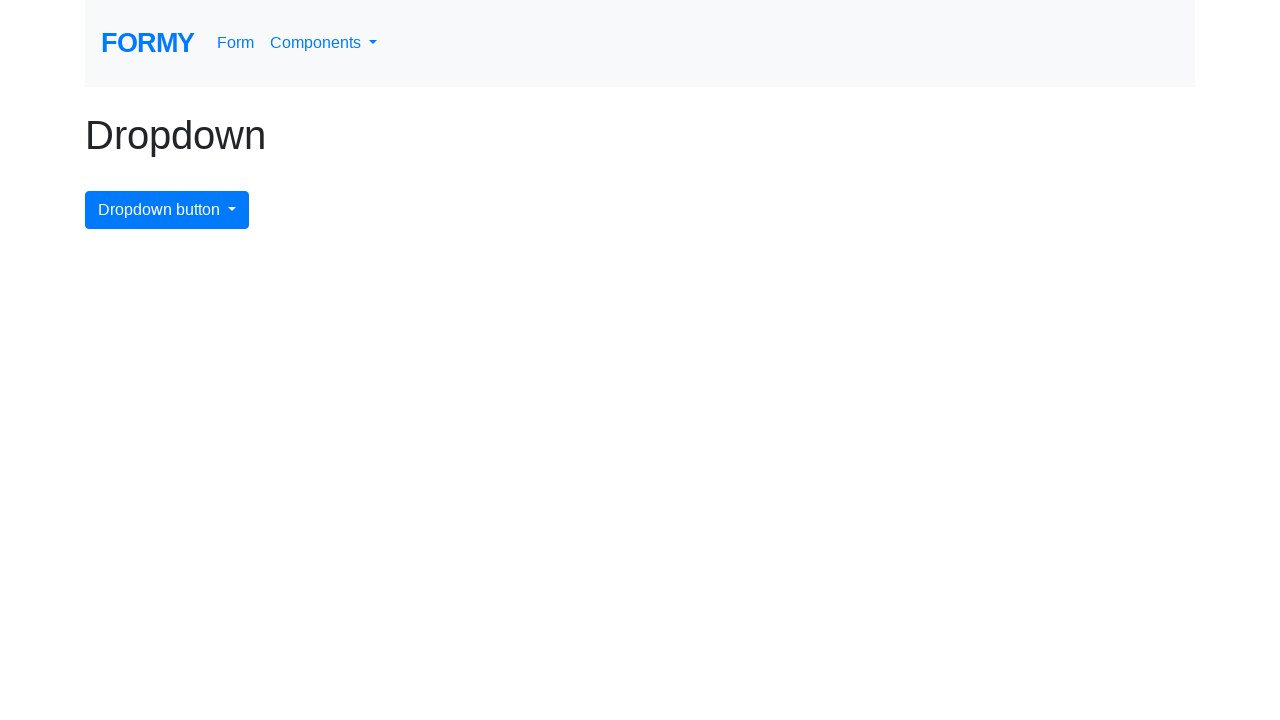

Clicked dropdown toggle button to open menu at (167, 210) on button.btn.btn-primary.dropdown-toggle
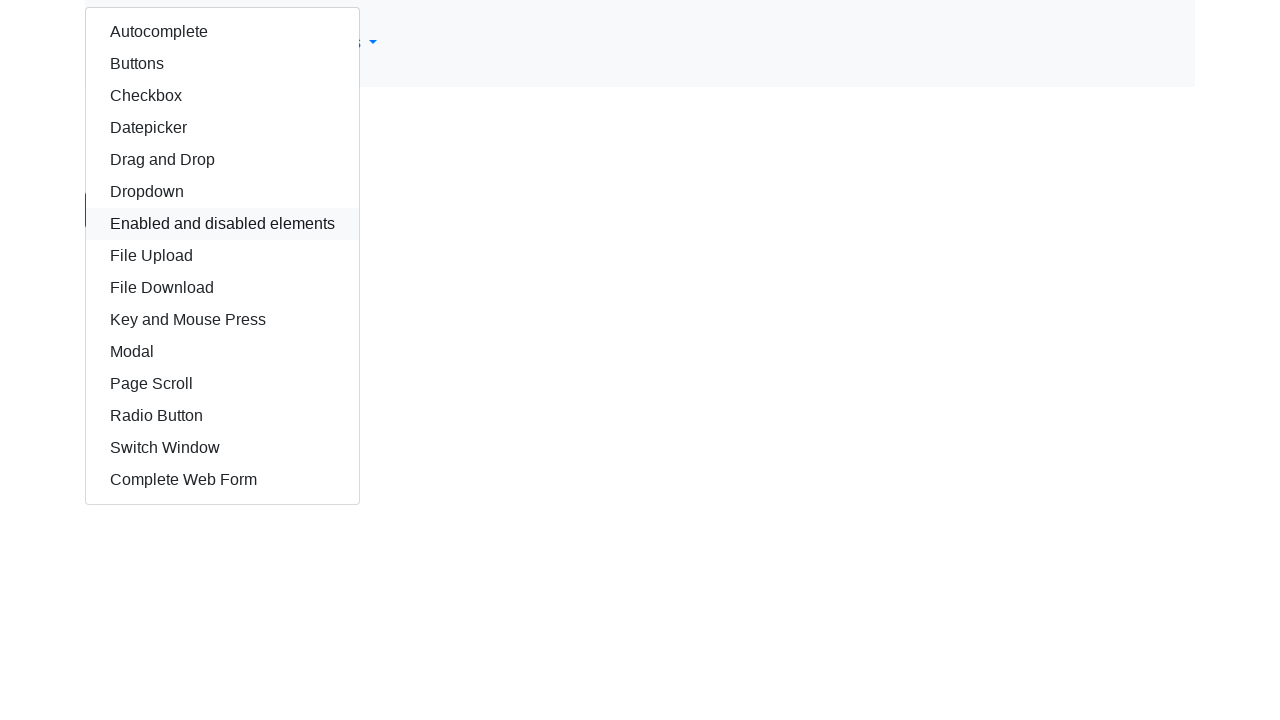

Clicked dropdown link for 'enabled' (index 7) at (222, 224) on //html/body/div/div/div/a[7]
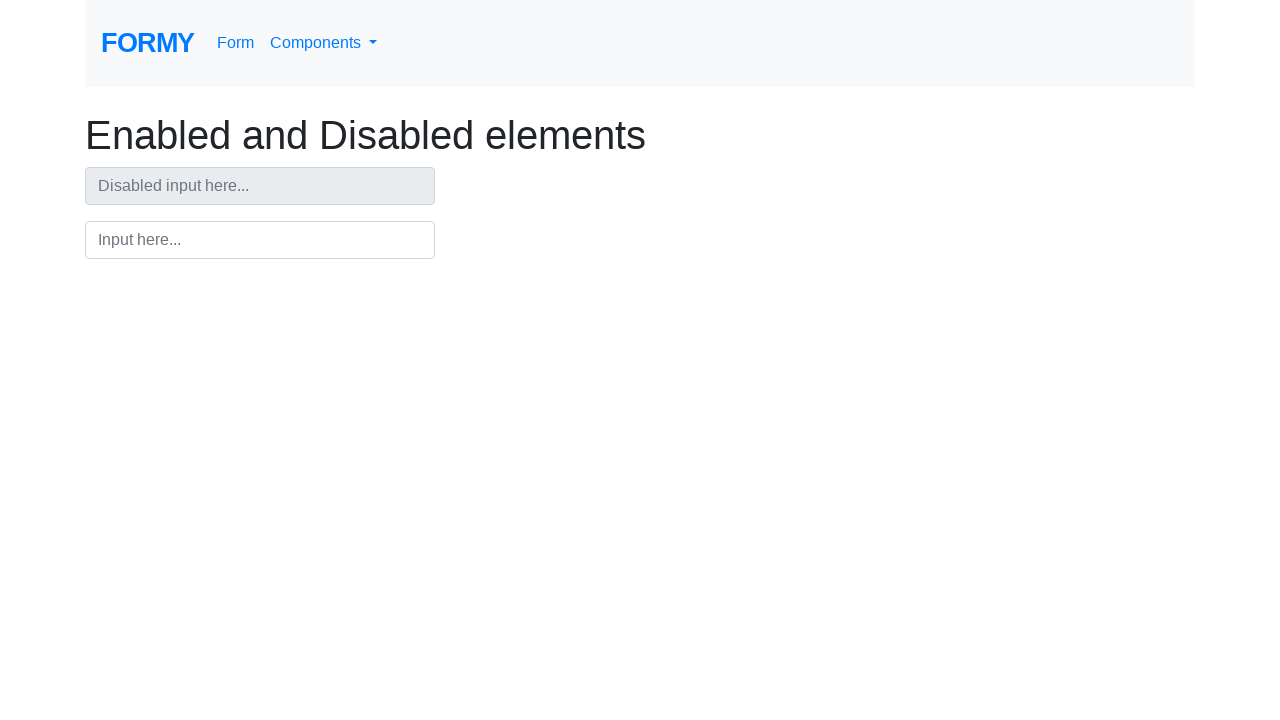

Verified navigation to enabled page
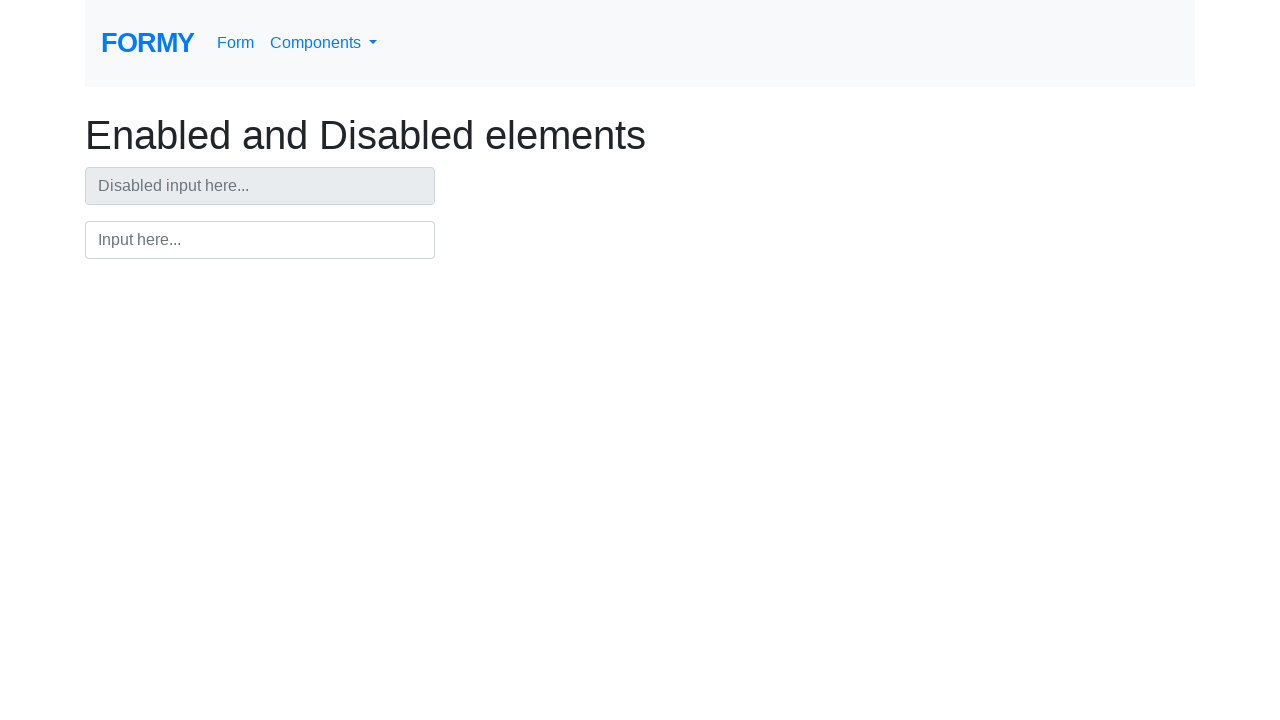

Navigated back to dropdown page for next test
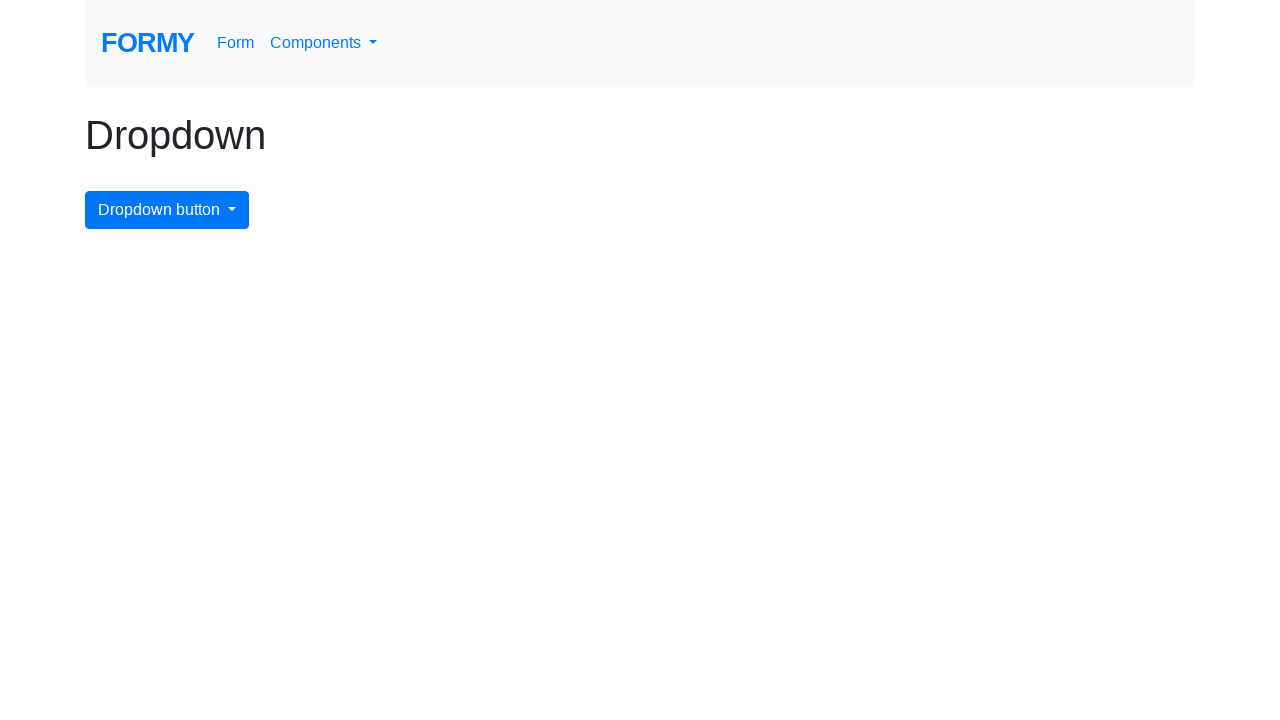

Clicked dropdown toggle button to open menu at (167, 210) on button.btn.btn-primary.dropdown-toggle
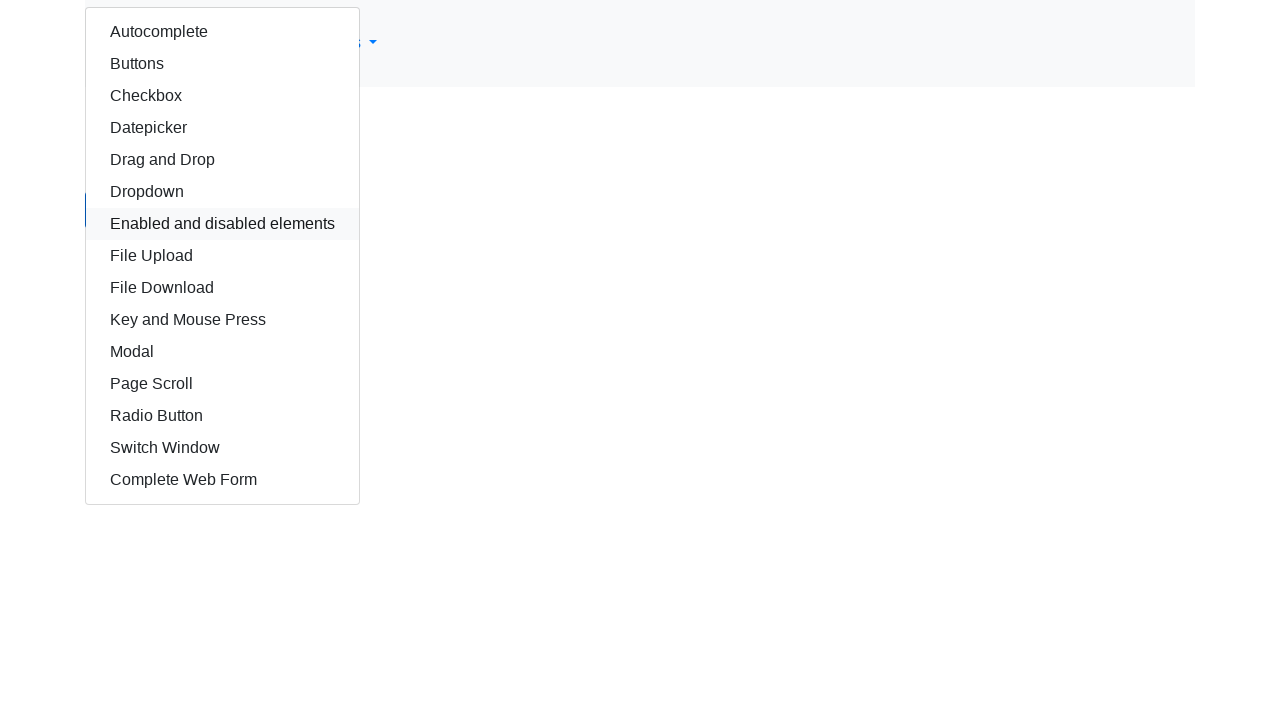

Clicked dropdown link for 'fileupload' (index 8) at (222, 256) on //html/body/div/div/div/a[8]
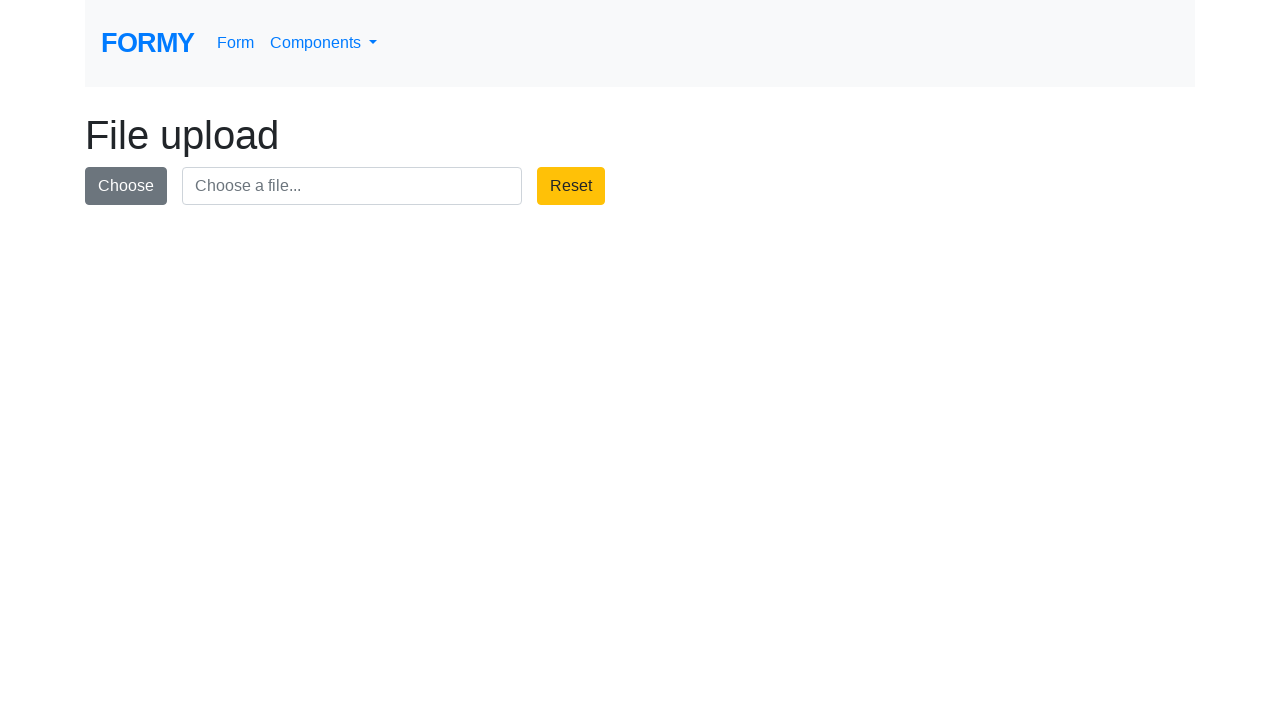

Verified navigation to fileupload page
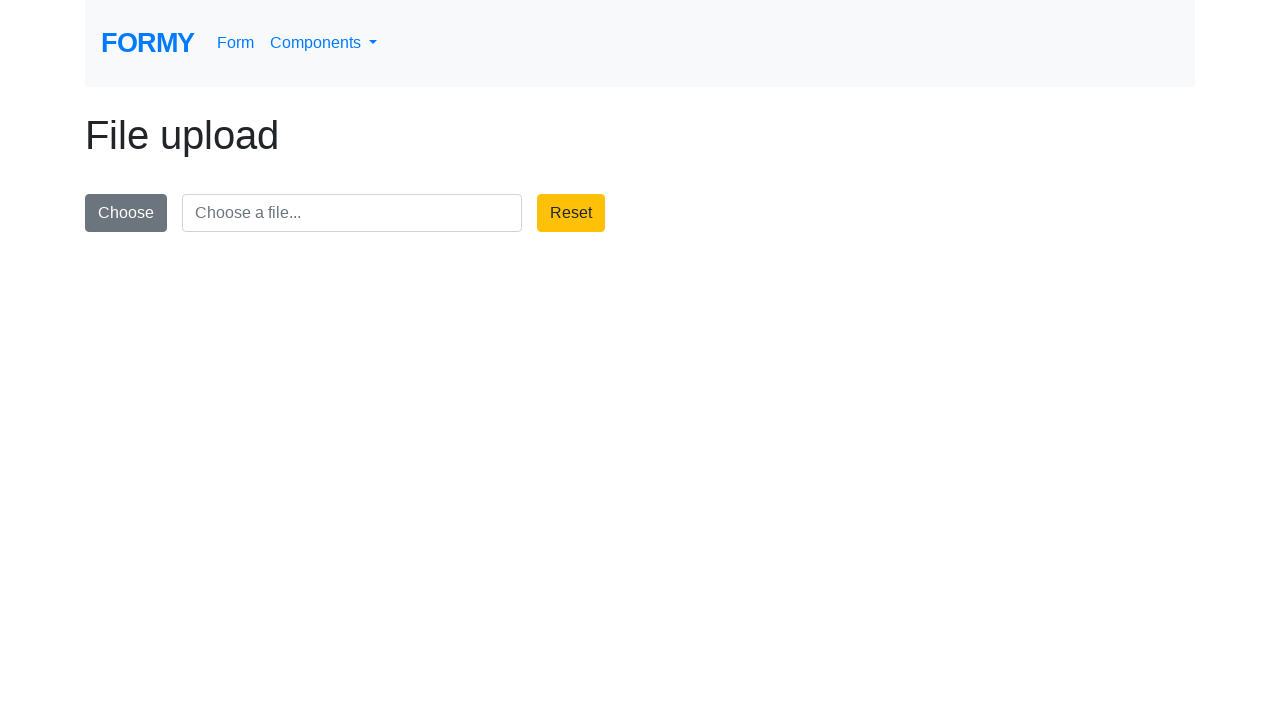

Navigated back to dropdown page for next test
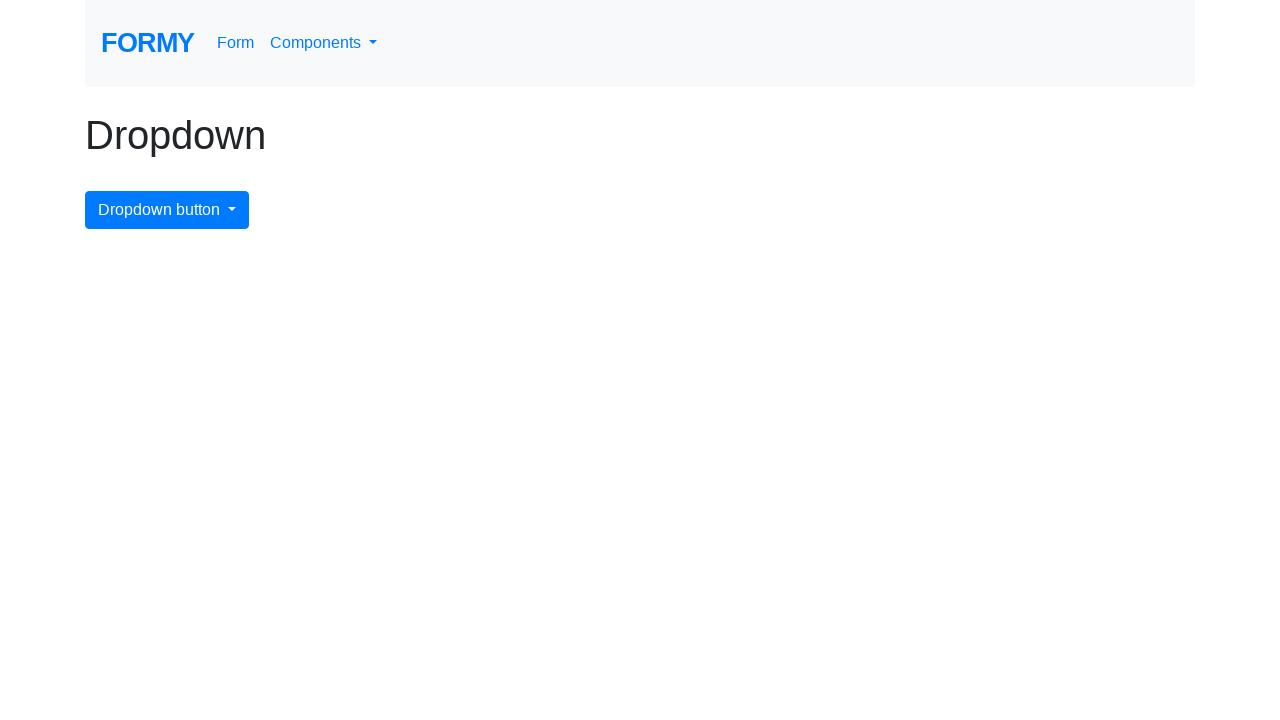

Clicked dropdown toggle button to open menu at (167, 210) on button.btn.btn-primary.dropdown-toggle
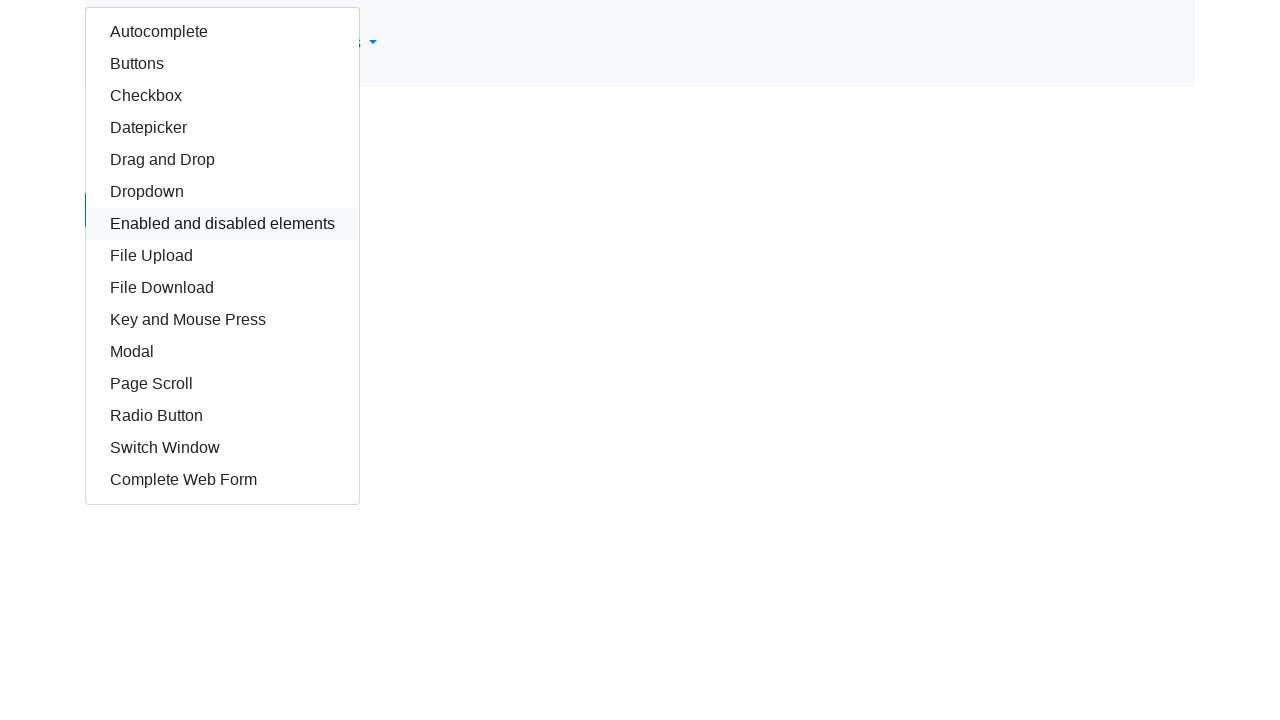

Clicked dropdown link for 'filedownload' (index 9) at (222, 288) on //html/body/div/div/div/a[9]
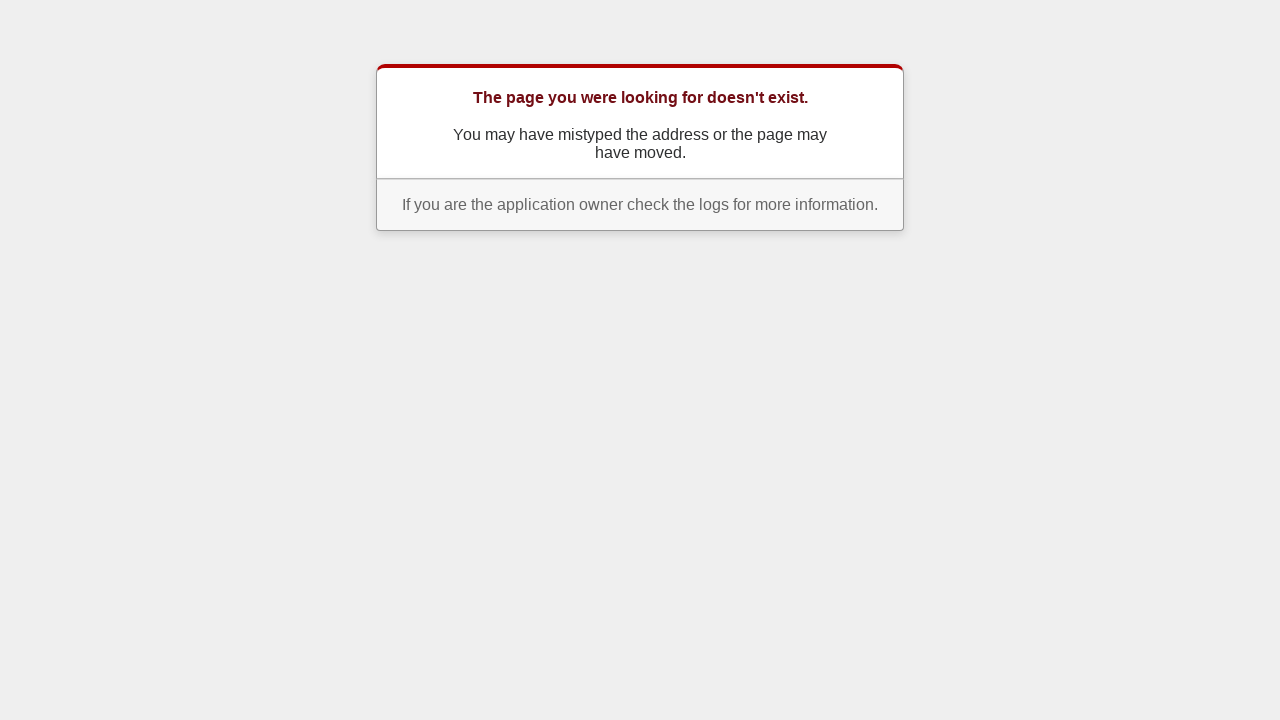

Verified navigation to filedownload page
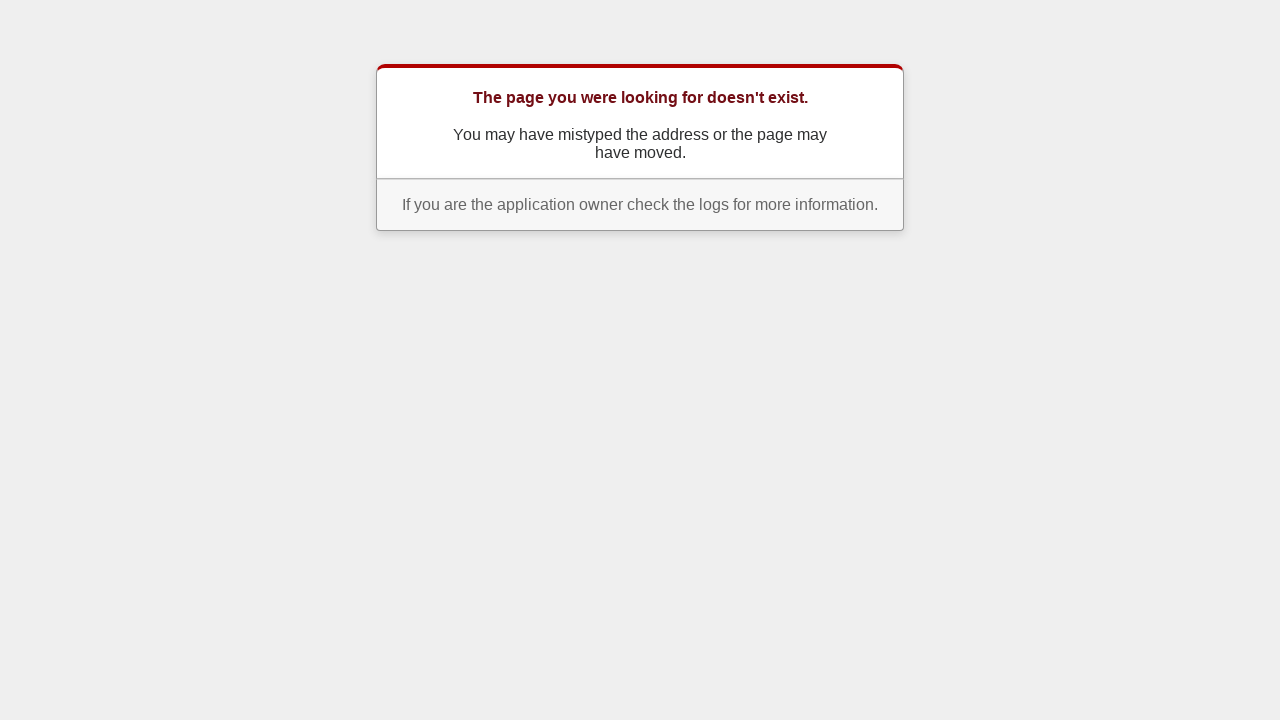

Navigated back to dropdown page for next test
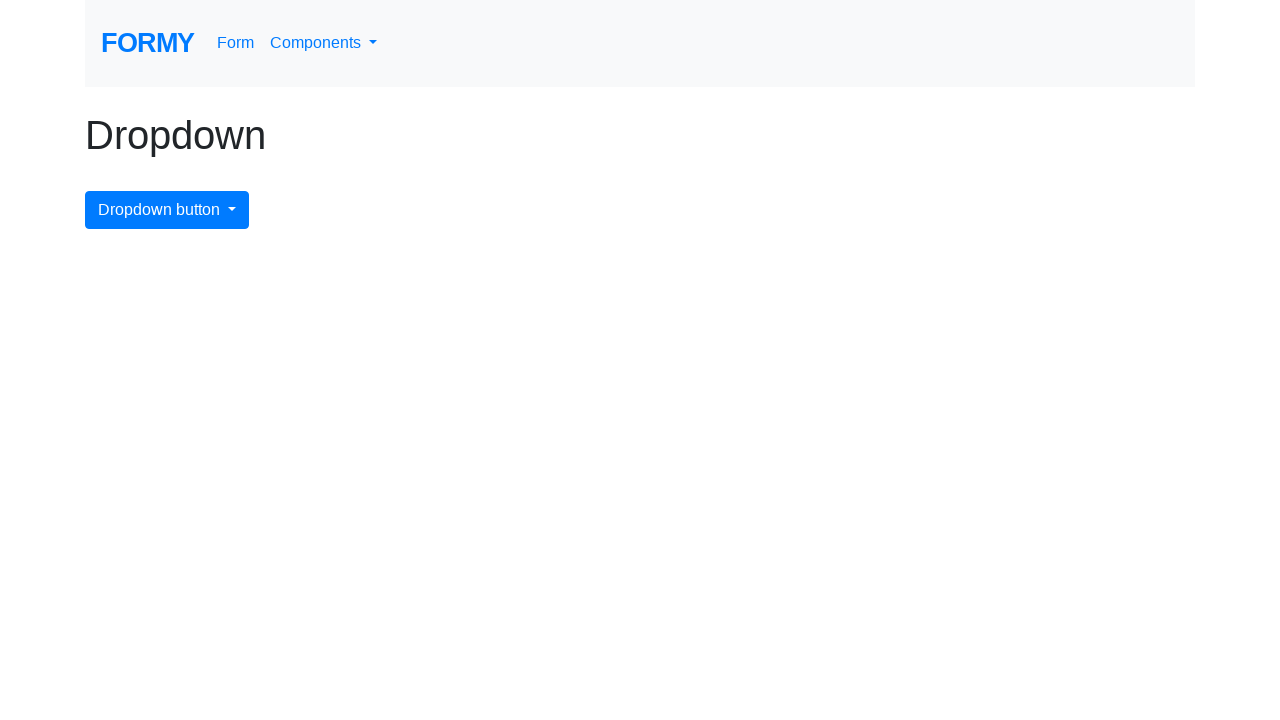

Clicked dropdown toggle button to open menu at (167, 210) on button.btn.btn-primary.dropdown-toggle
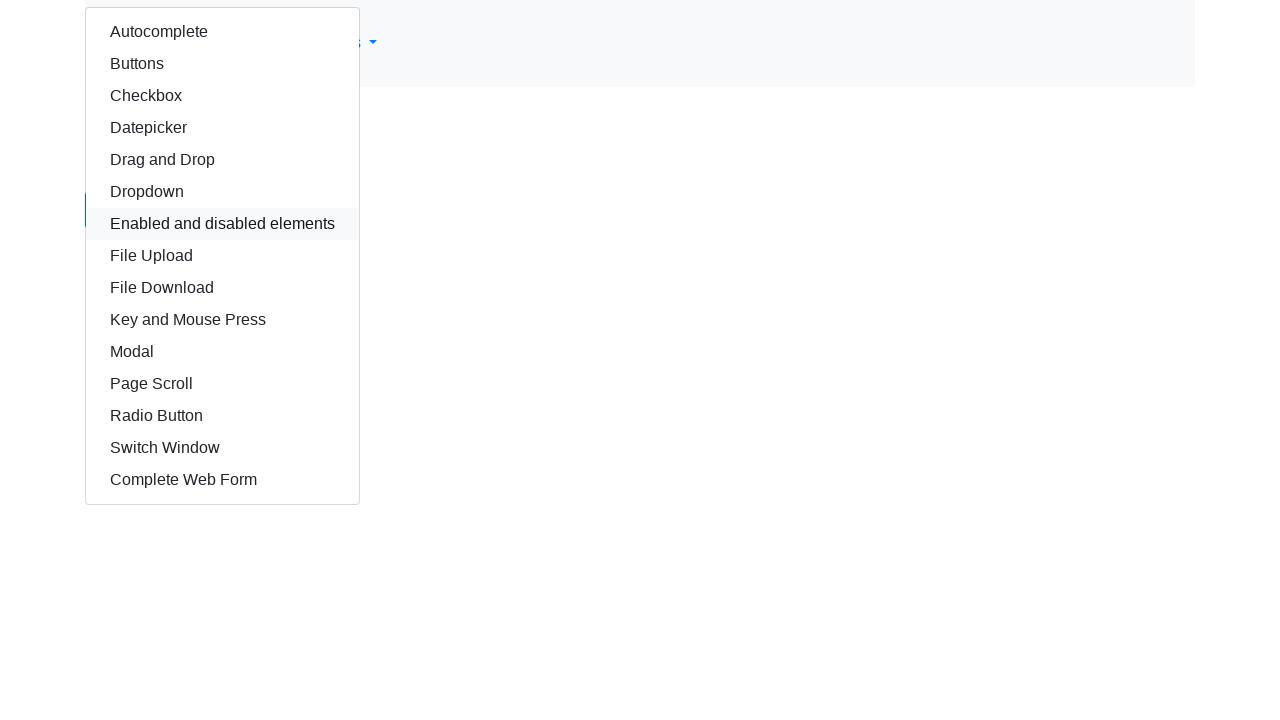

Clicked dropdown link for 'keypress' (index 10) at (222, 320) on //html/body/div/div/div/a[10]
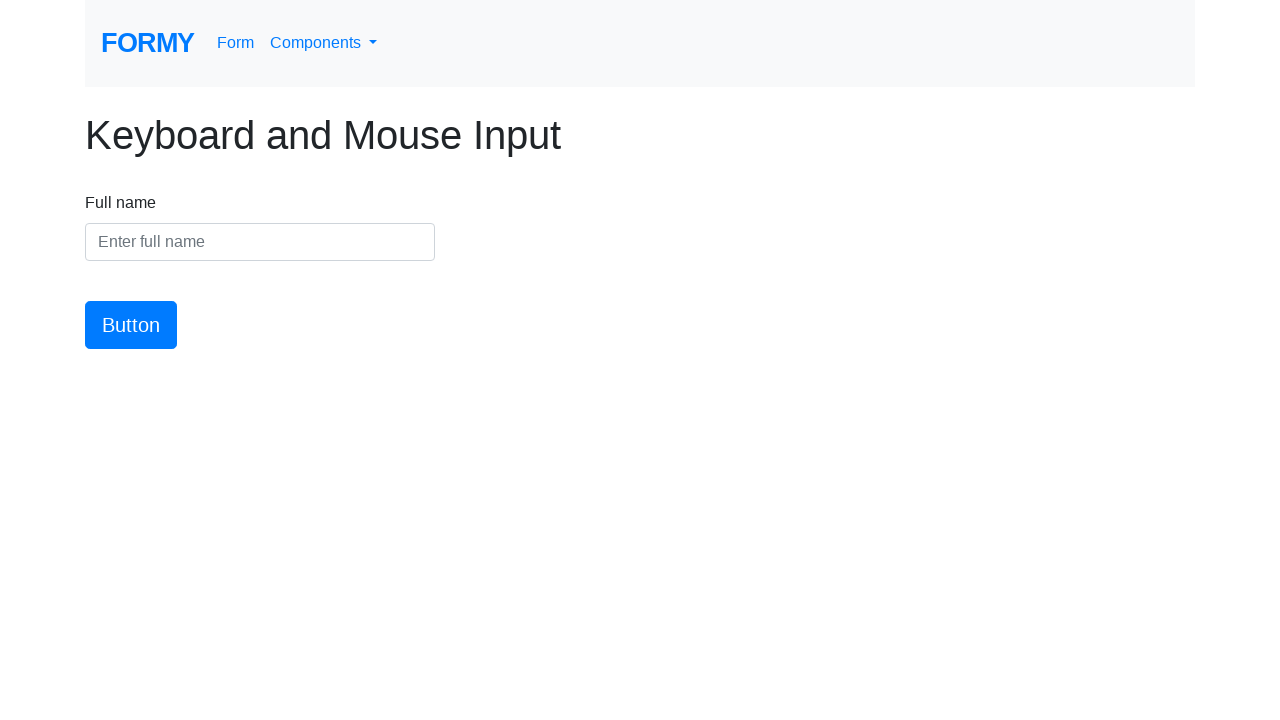

Verified navigation to keypress page
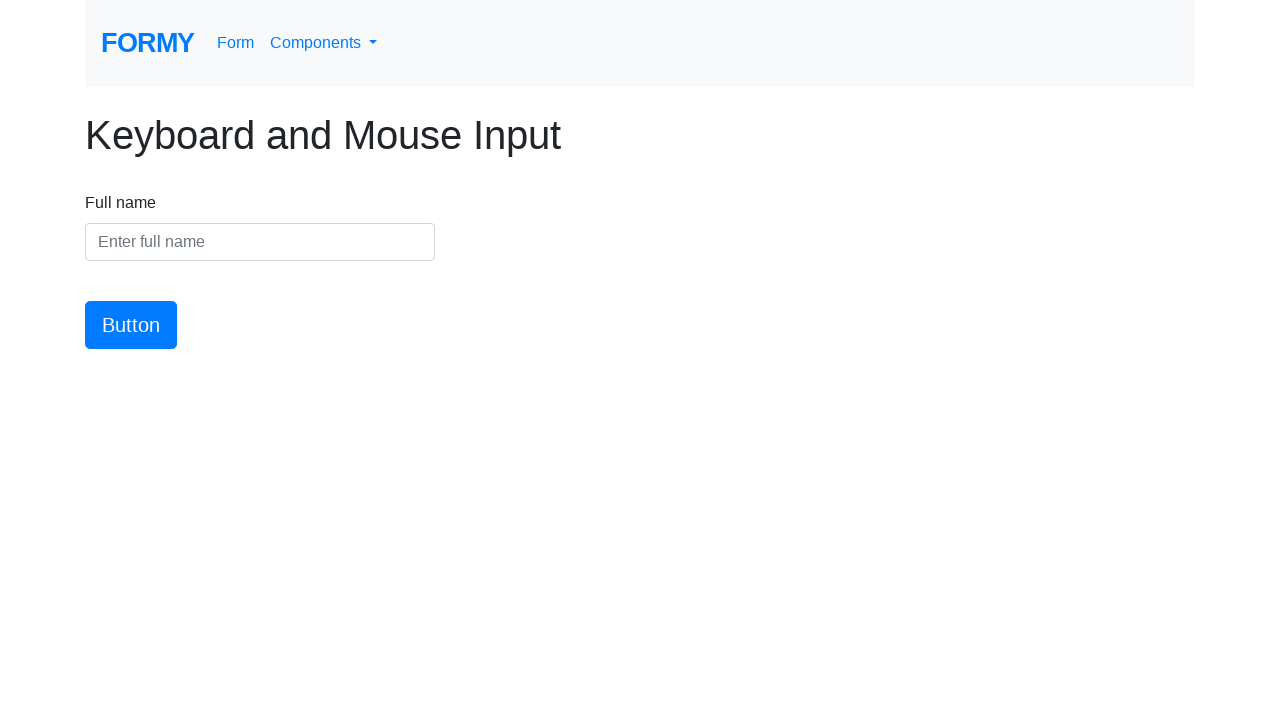

Navigated back to dropdown page for next test
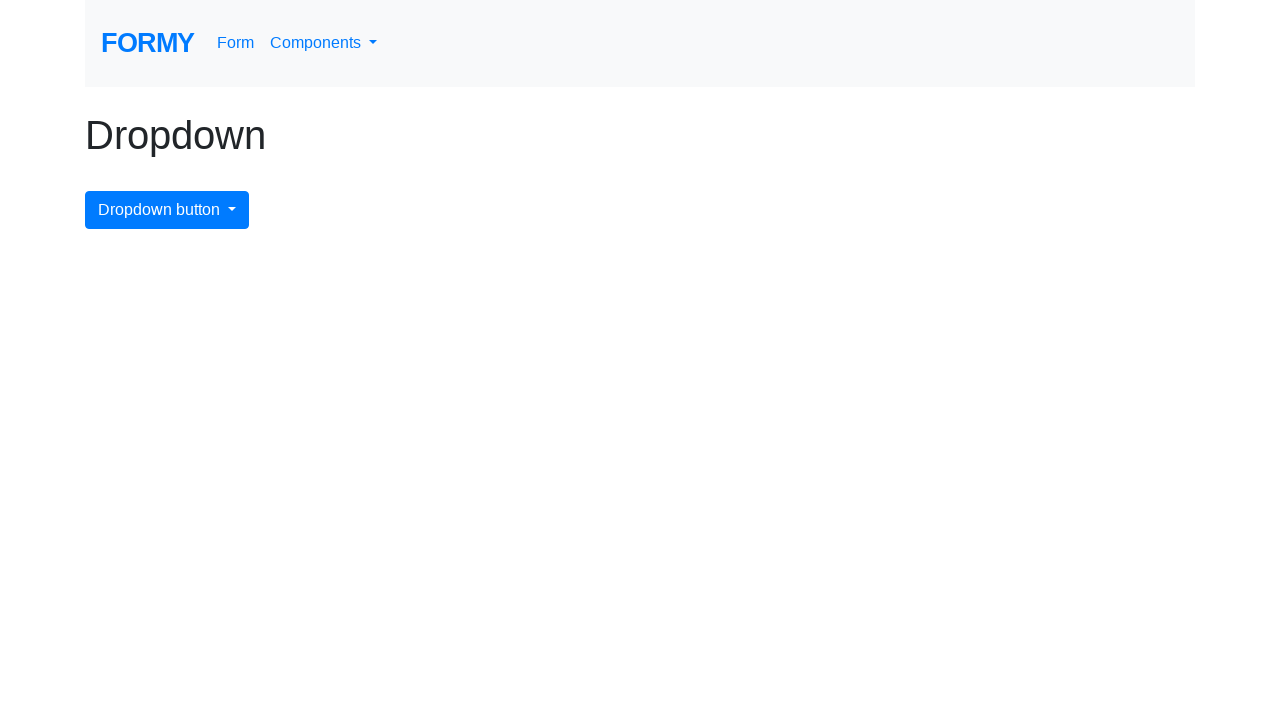

Clicked dropdown toggle button to open menu at (167, 210) on button.btn.btn-primary.dropdown-toggle
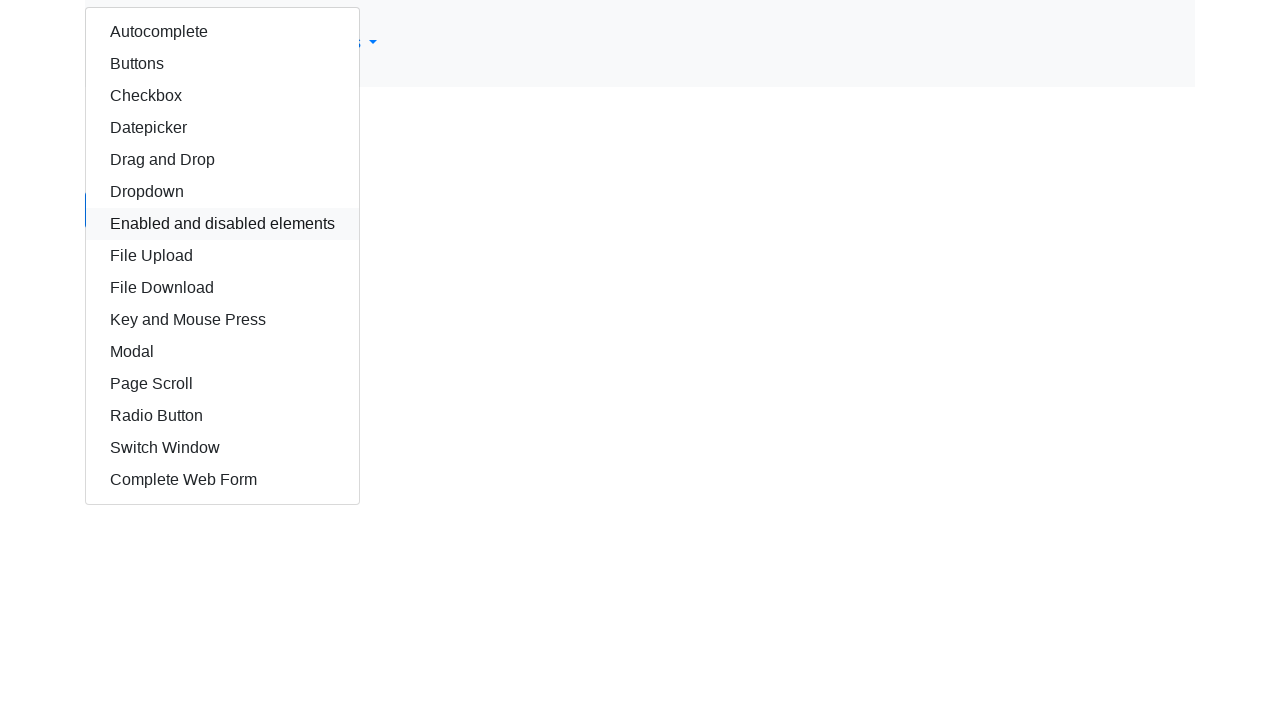

Clicked dropdown link for 'modal' (index 11) at (222, 352) on //html/body/div/div/div/a[11]
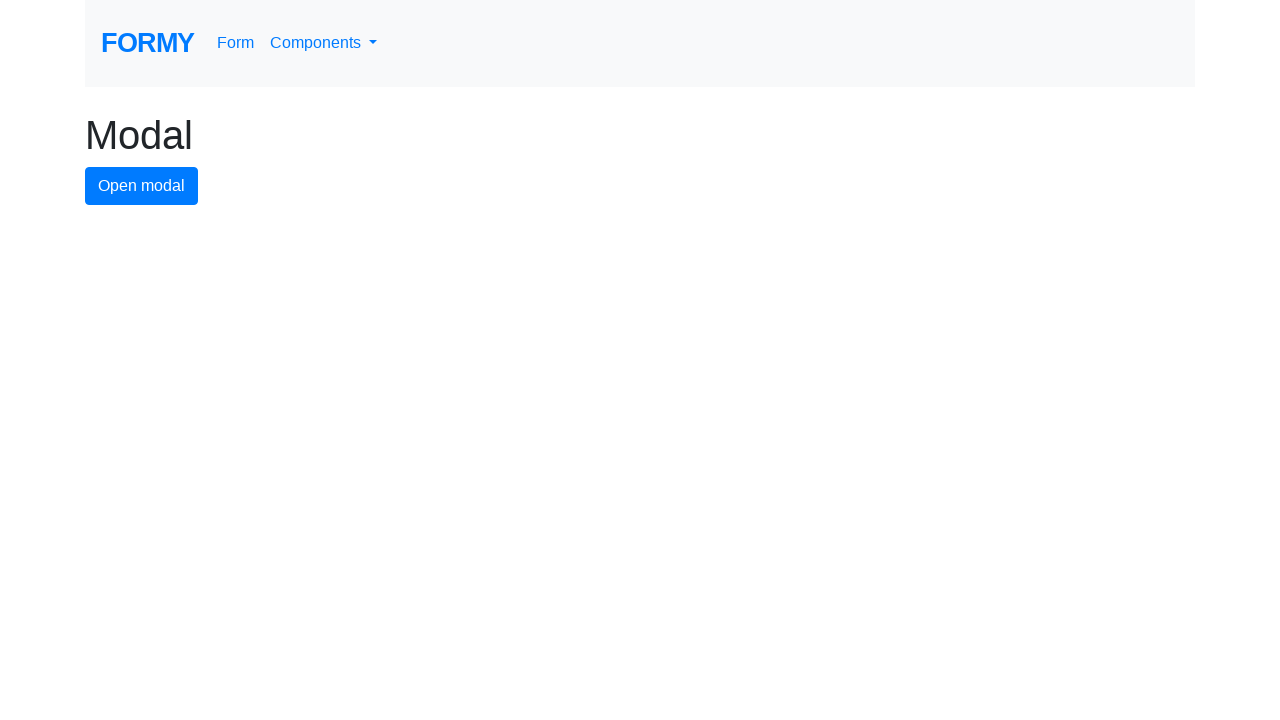

Verified navigation to modal page
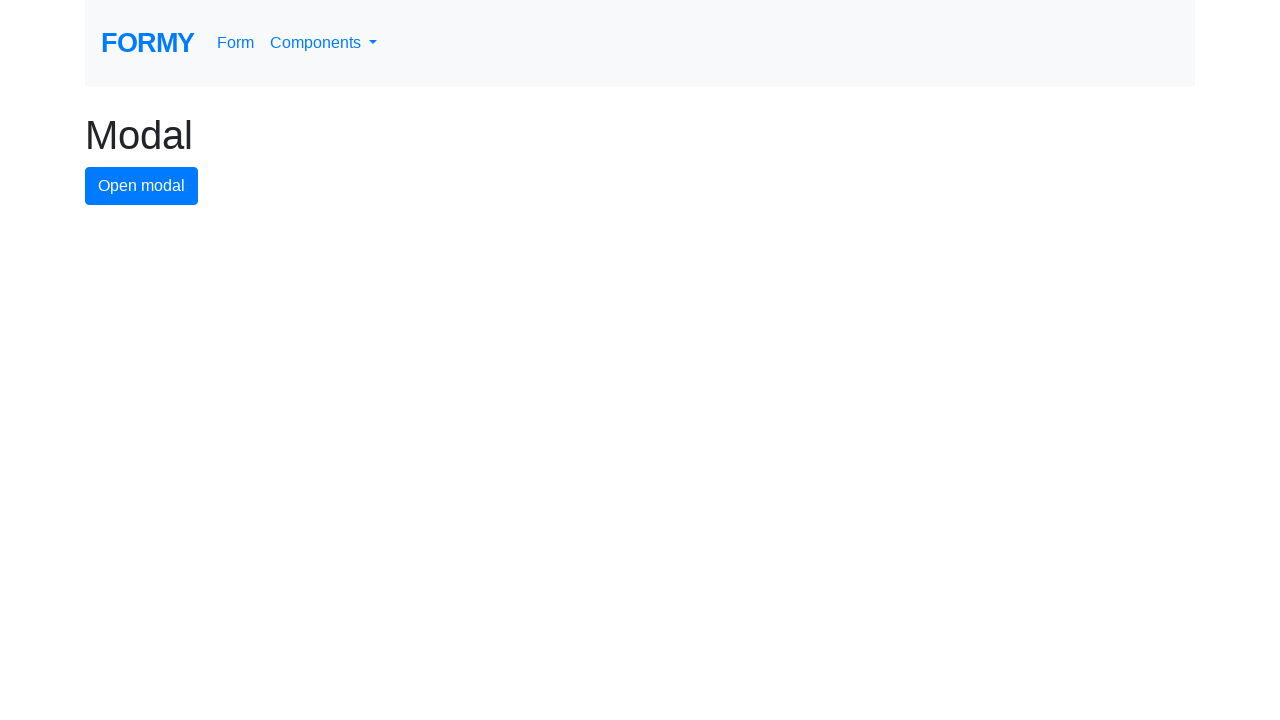

Navigated back to dropdown page for next test
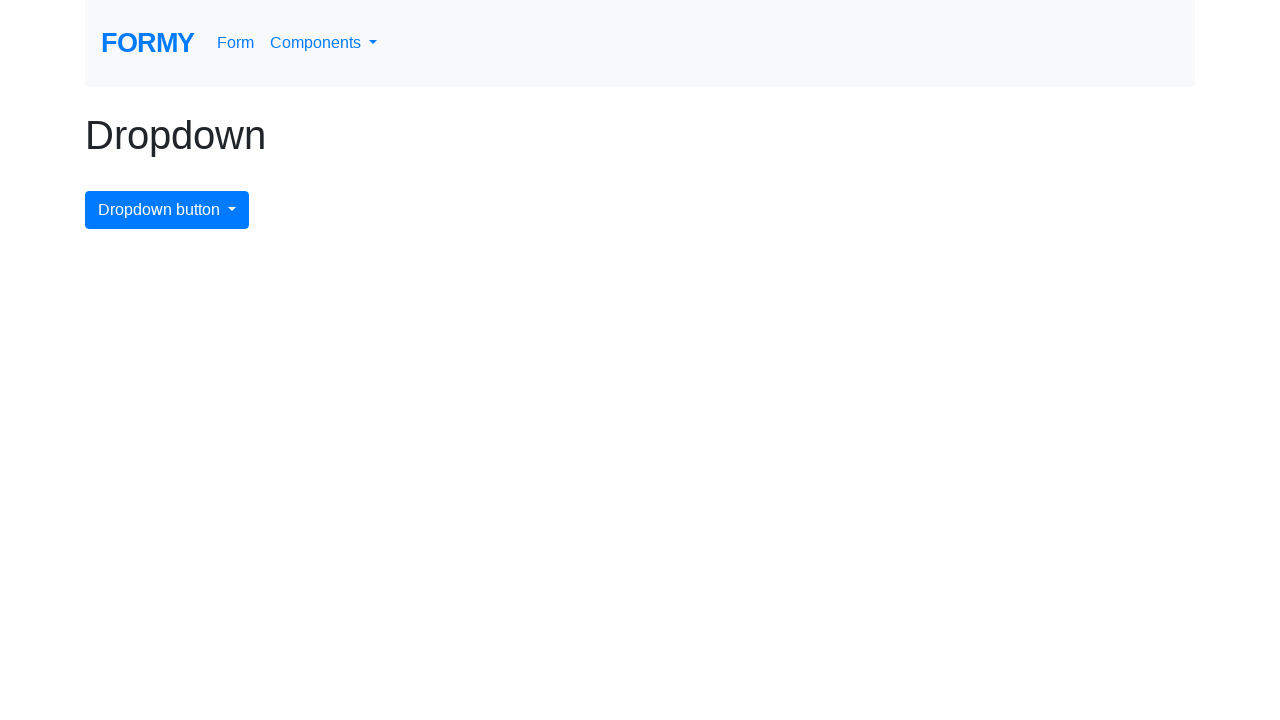

Clicked dropdown toggle button to open menu at (167, 210) on button.btn.btn-primary.dropdown-toggle
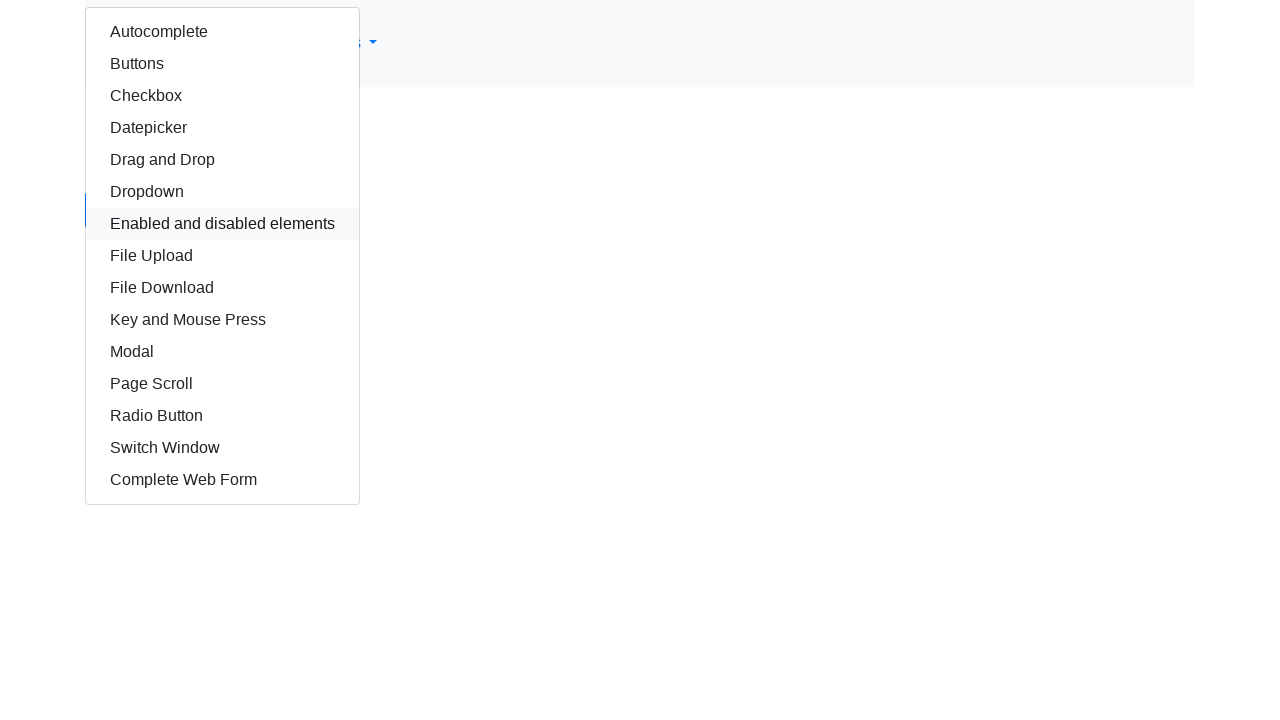

Clicked dropdown link for 'scroll' (index 12) at (222, 384) on //html/body/div/div/div/a[12]
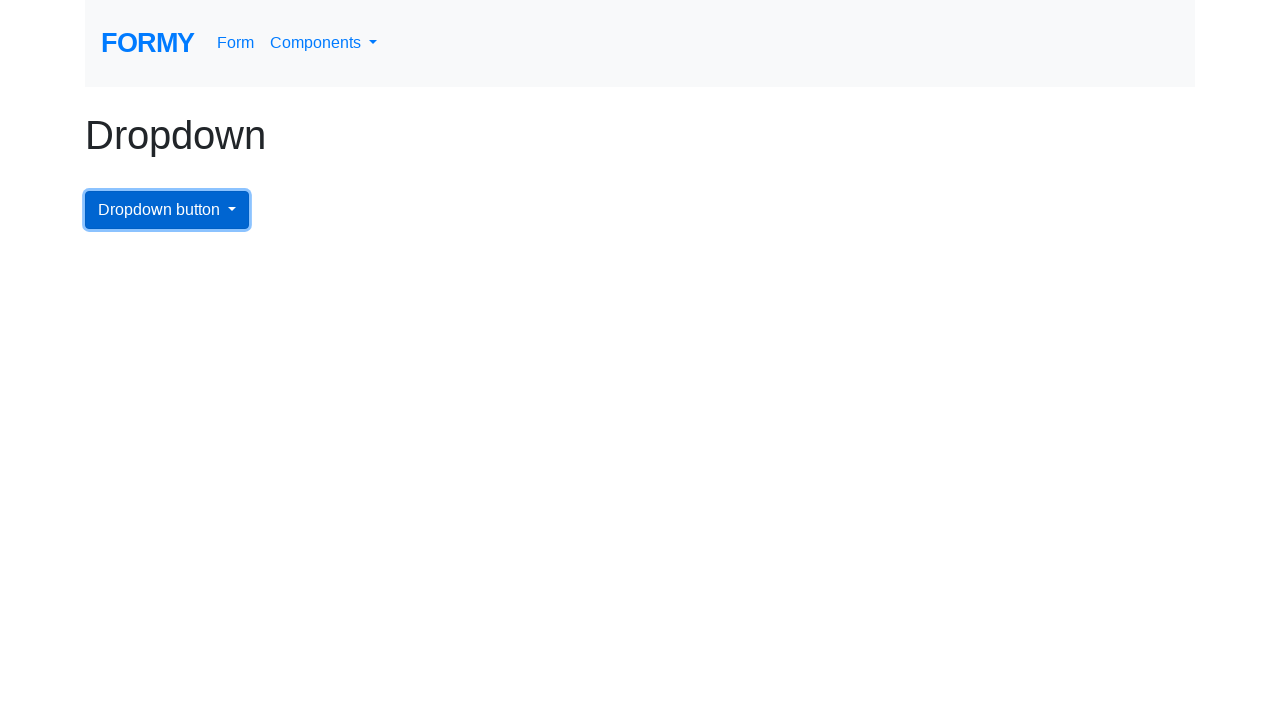

Verified navigation to scroll page
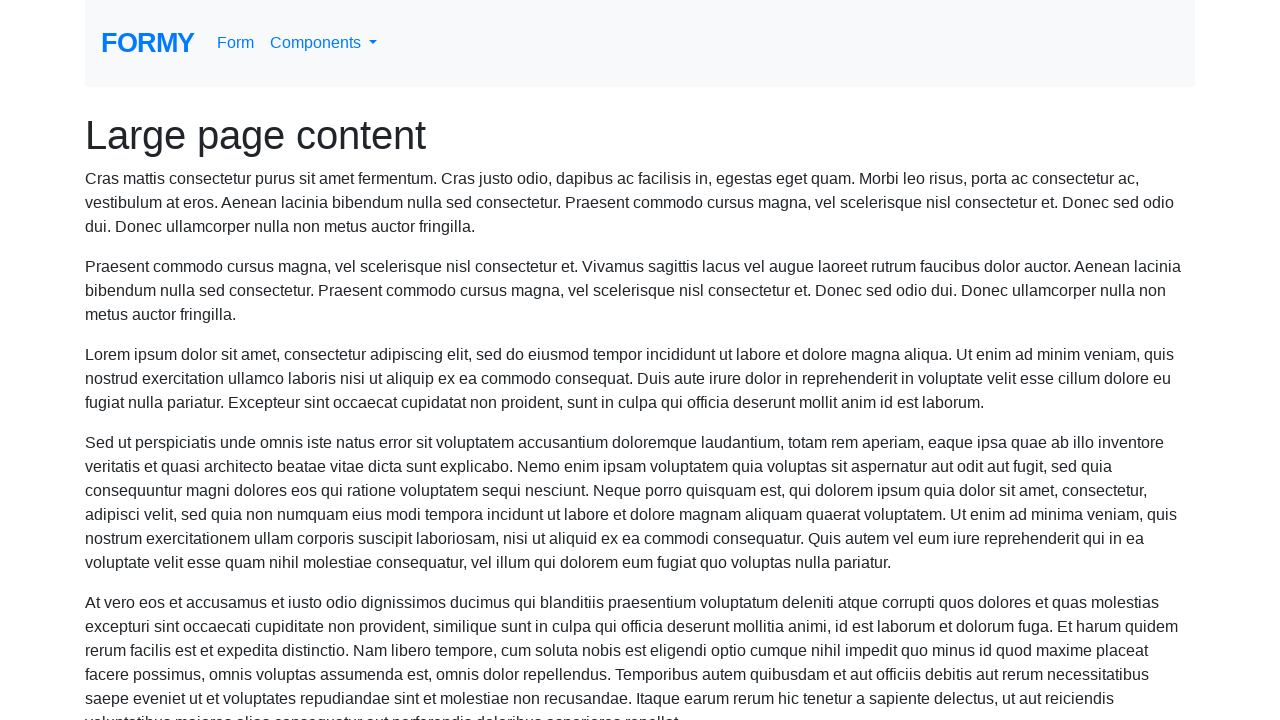

Navigated back to dropdown page for next test
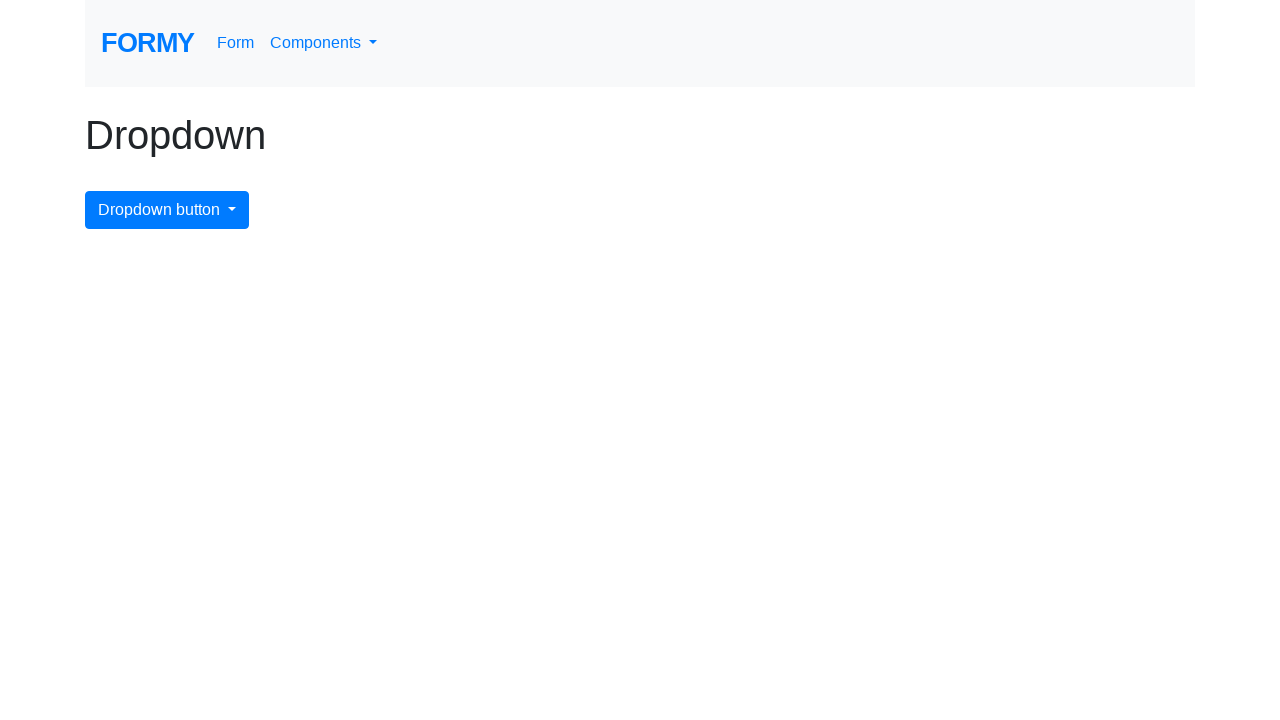

Clicked dropdown toggle button to open menu at (167, 210) on button.btn.btn-primary.dropdown-toggle
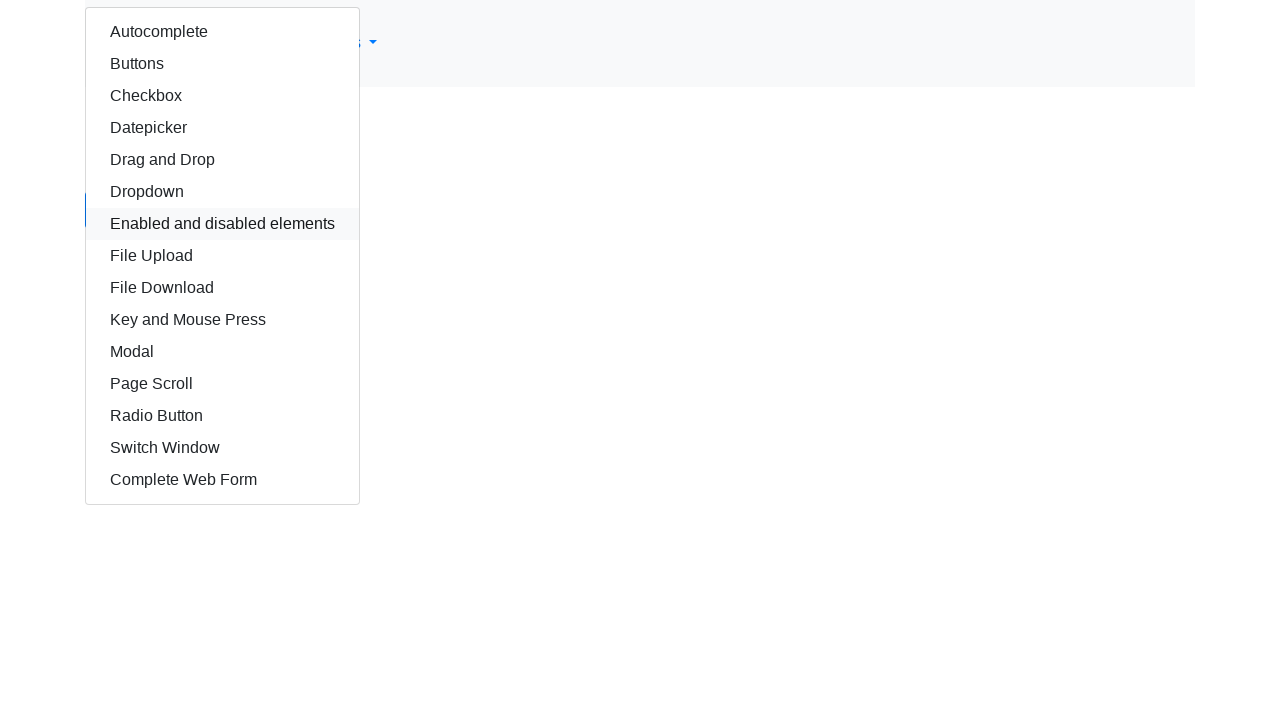

Clicked dropdown link for 'radiobutton' (index 13) at (222, 416) on //html/body/div/div/div/a[13]
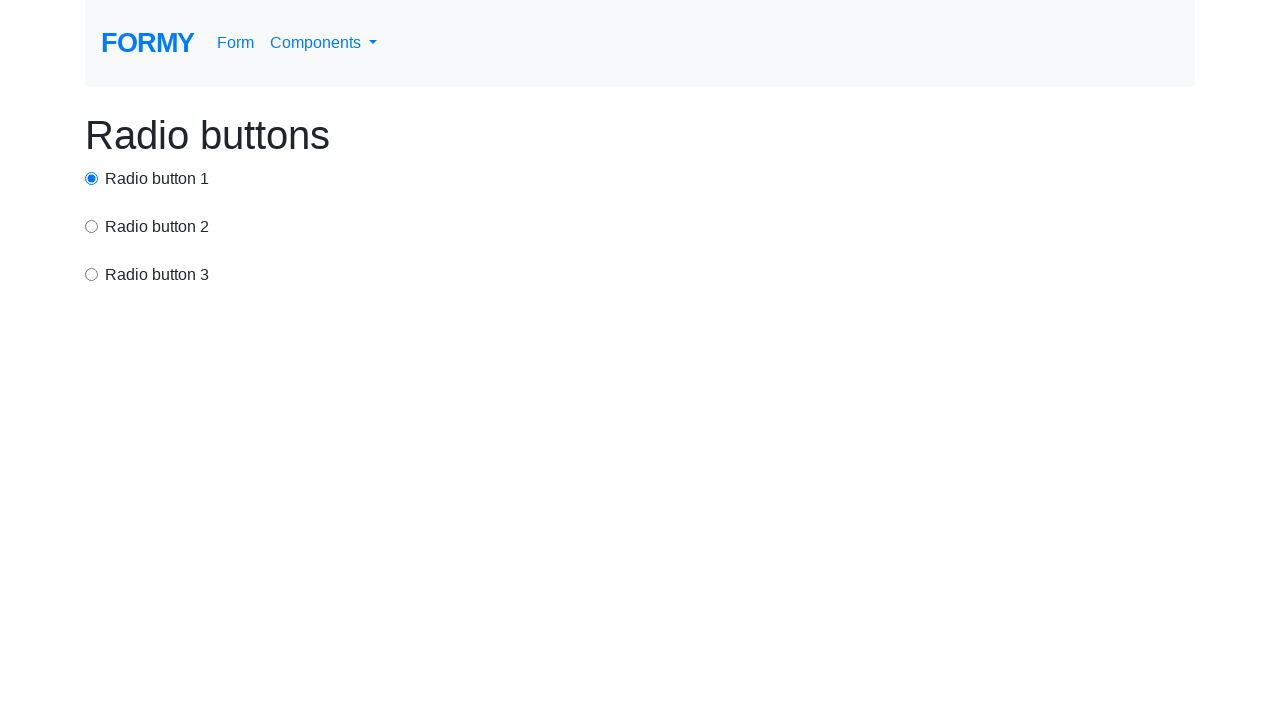

Verified navigation to radiobutton page
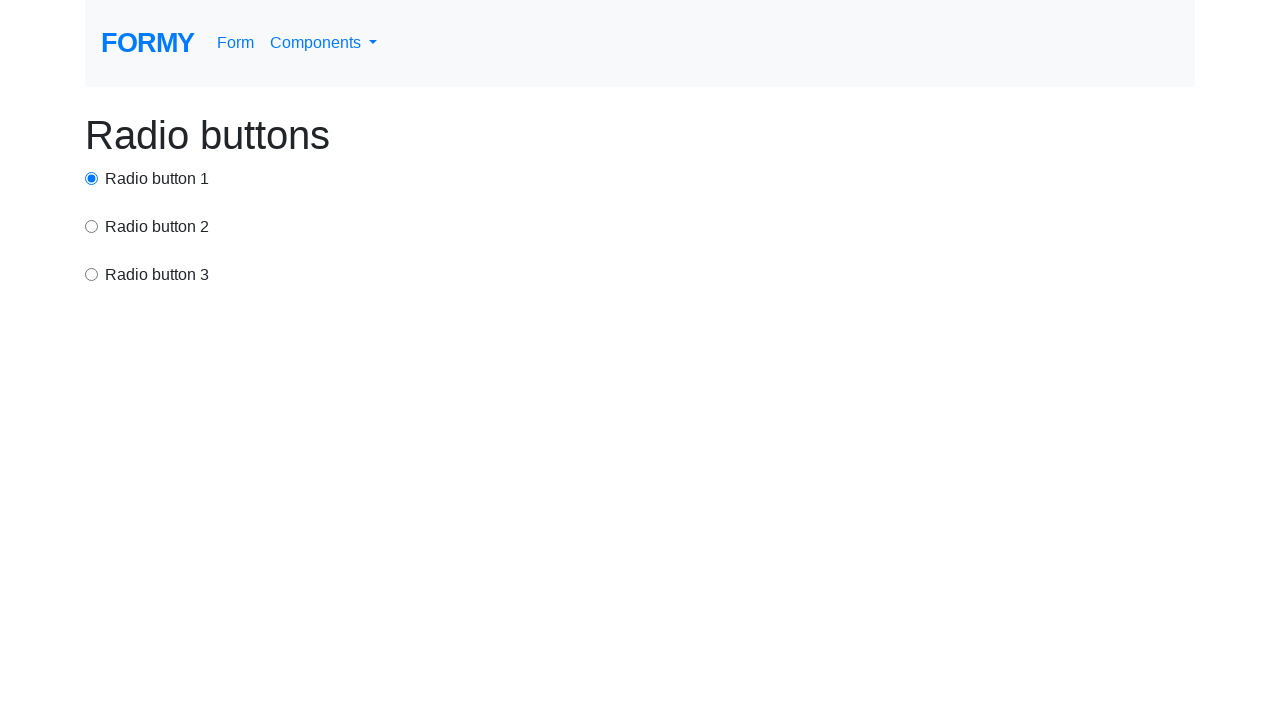

Navigated back to dropdown page for next test
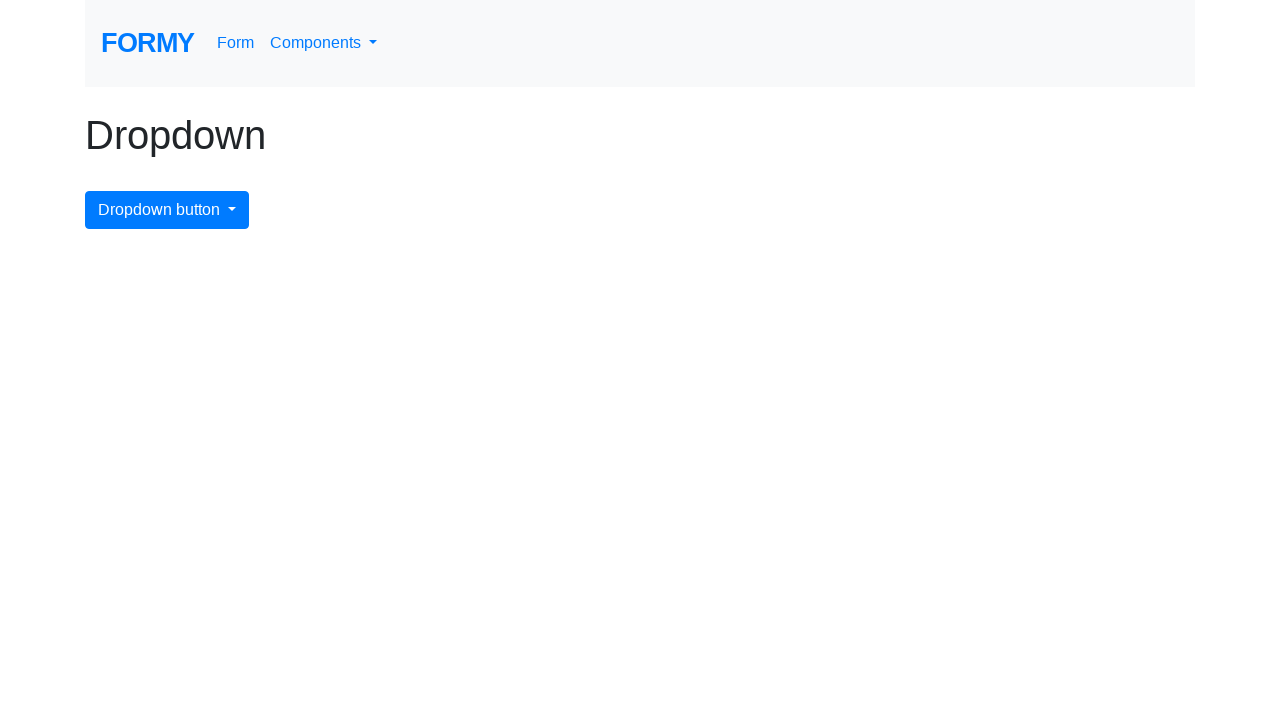

Clicked dropdown toggle button to open menu at (167, 210) on button.btn.btn-primary.dropdown-toggle
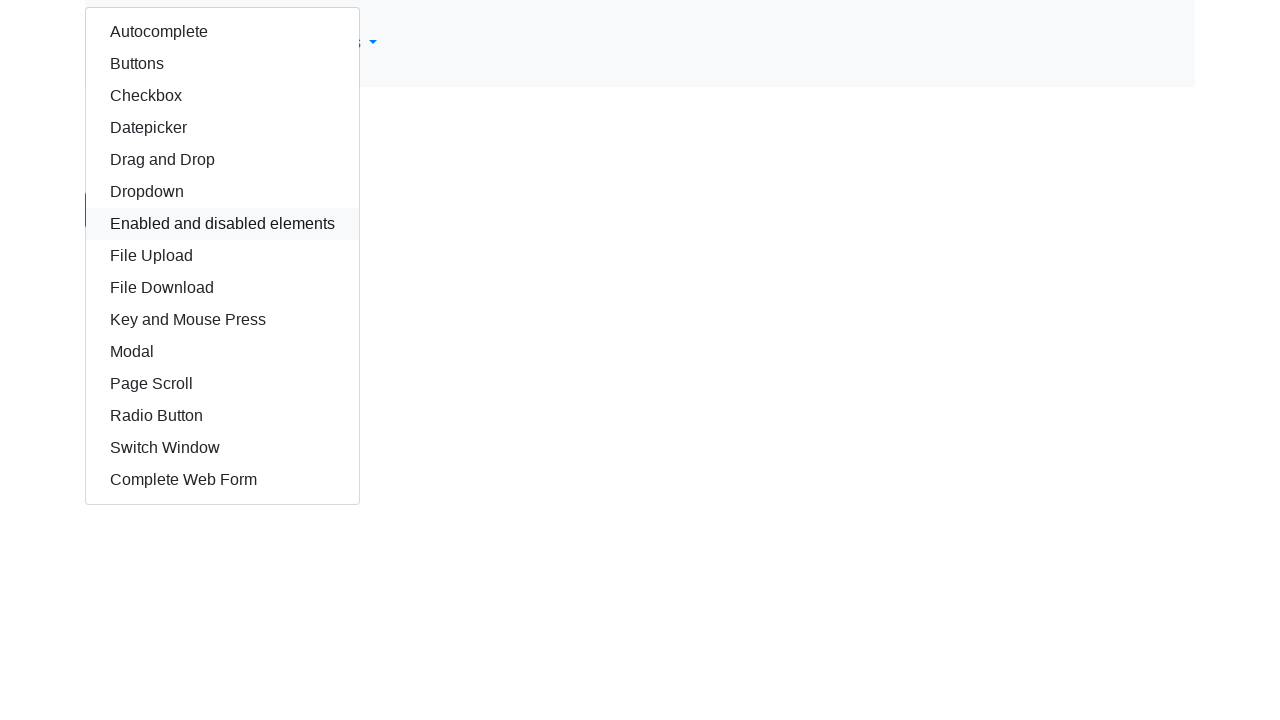

Clicked dropdown link for 'switch-window' (index 14) at (222, 448) on //html/body/div/div/div/a[14]
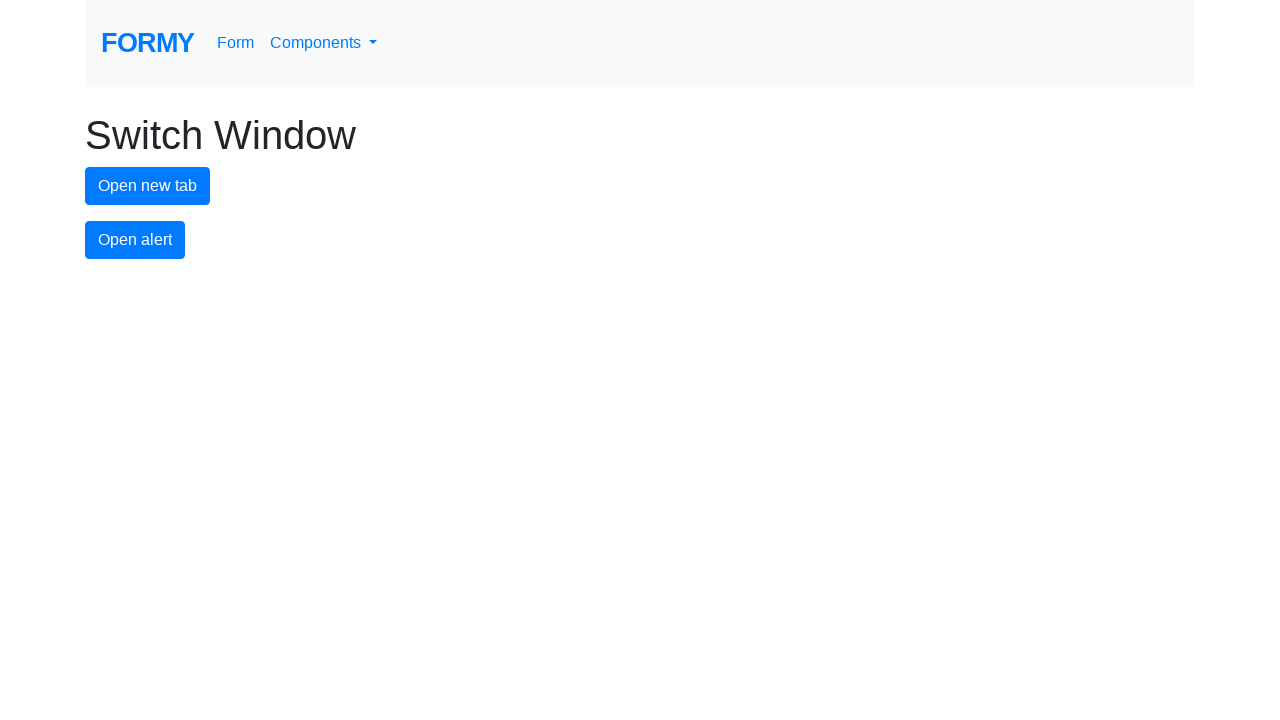

Verified navigation to switch-window page
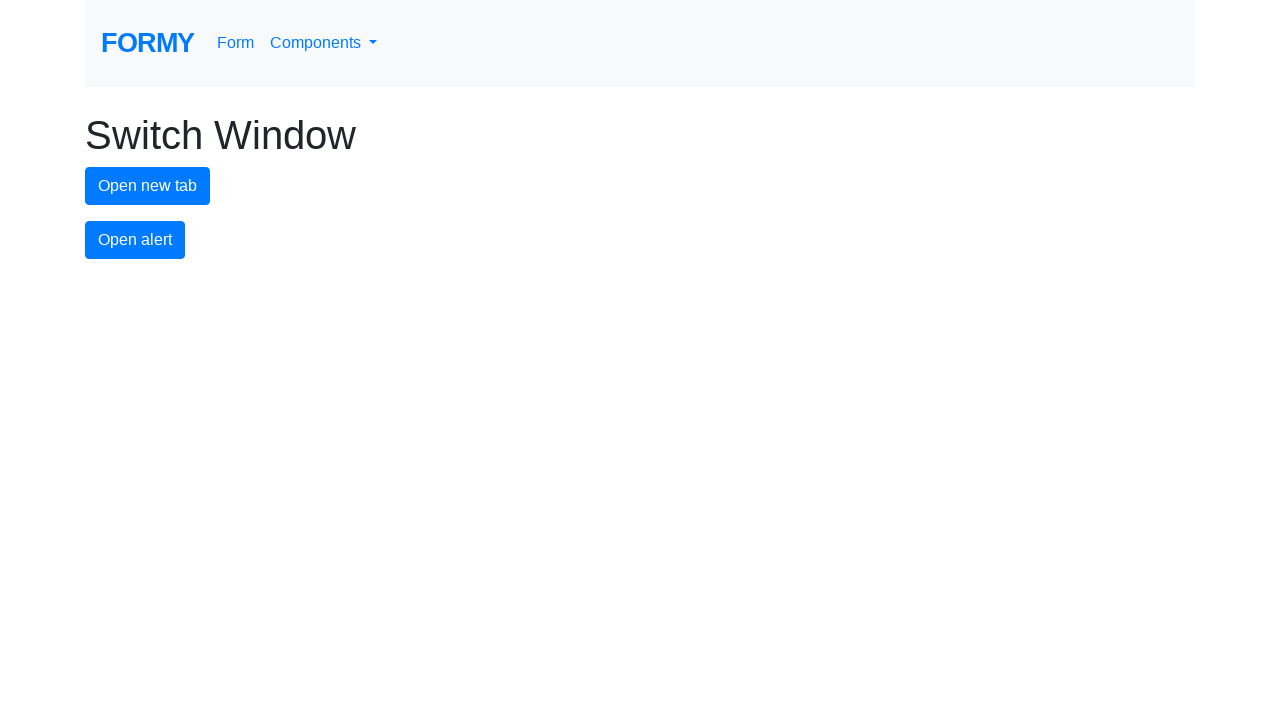

Navigated back to dropdown page for next test
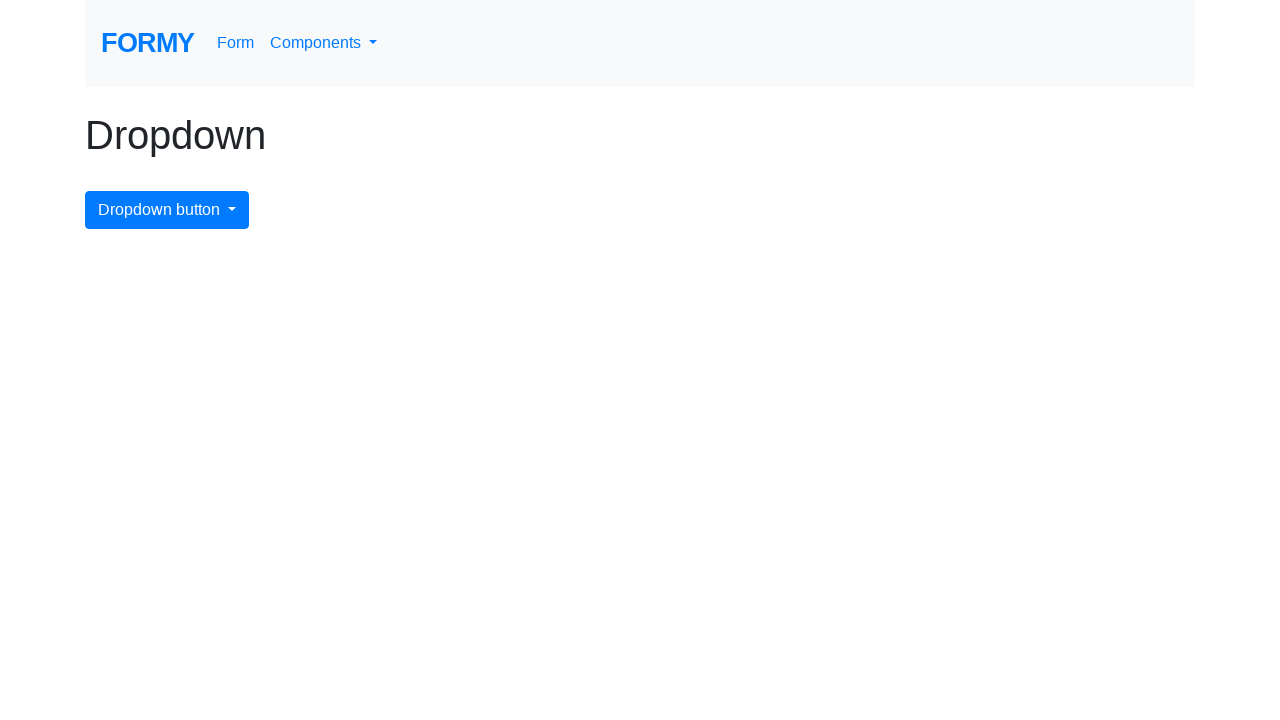

Clicked dropdown toggle button to open menu at (167, 210) on button.btn.btn-primary.dropdown-toggle
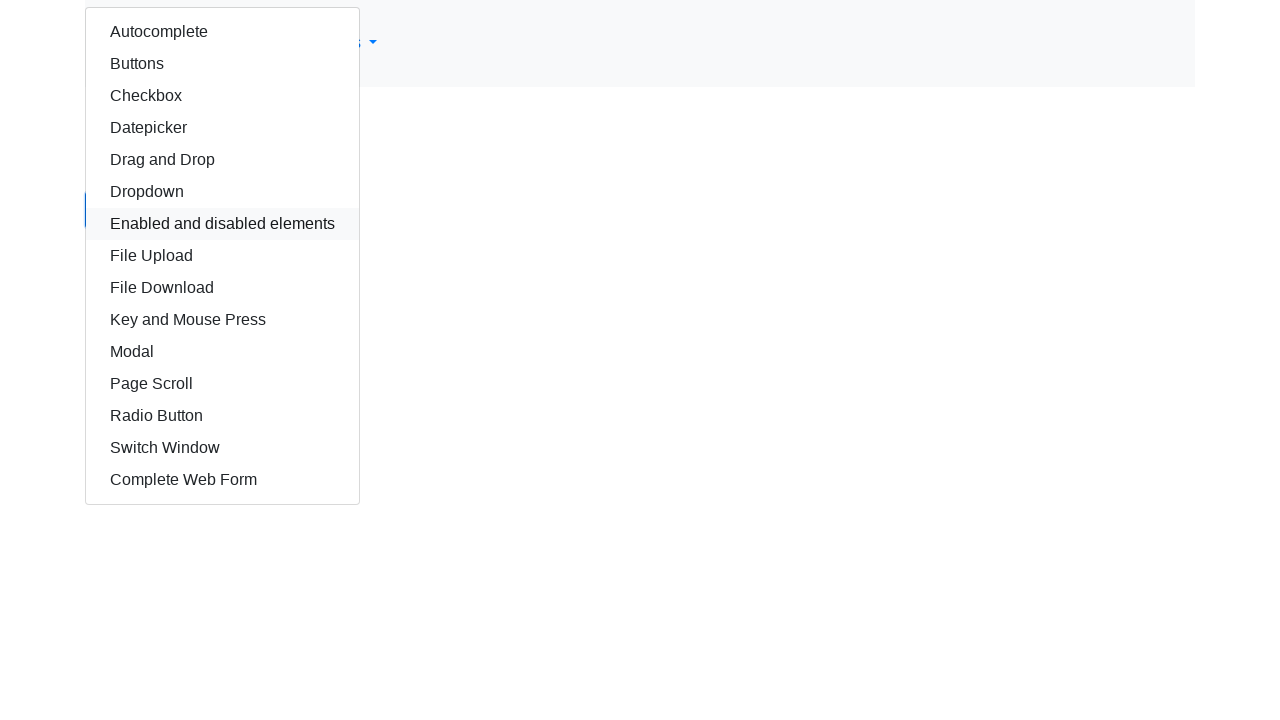

Clicked dropdown link for 'form' (index 15) at (222, 480) on //html/body/div/div/div/a[15]
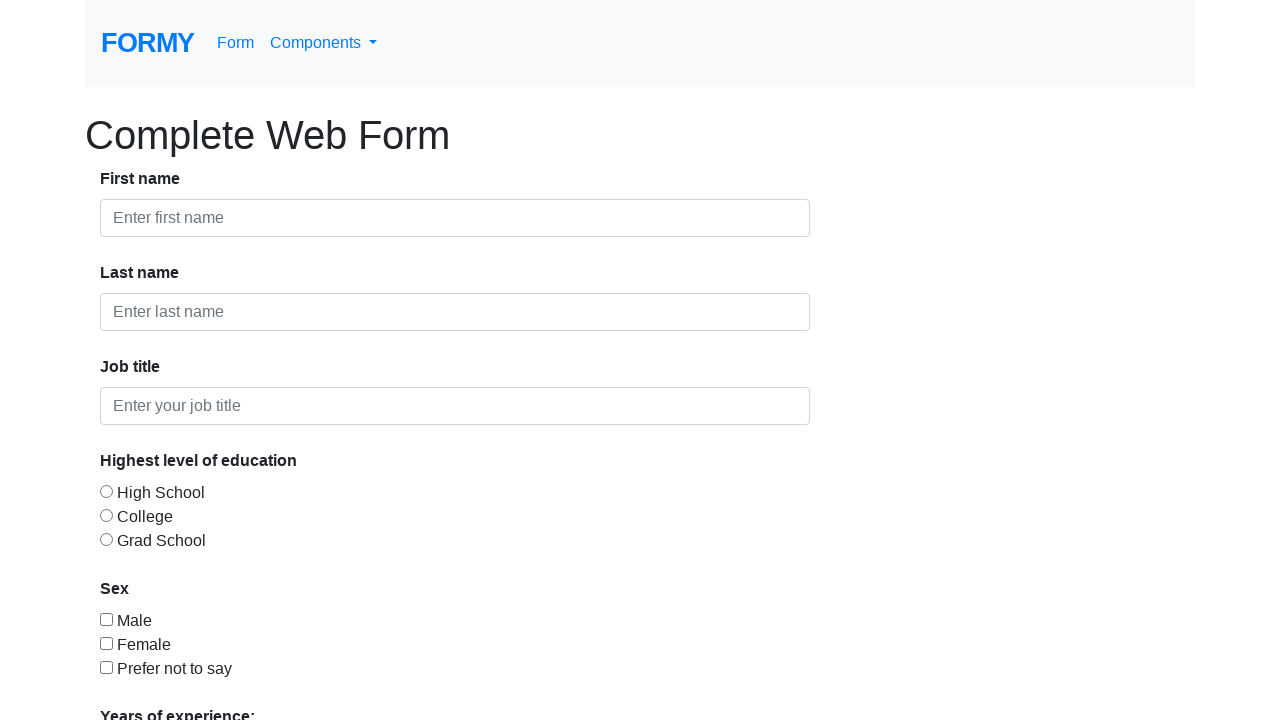

Verified navigation to form page
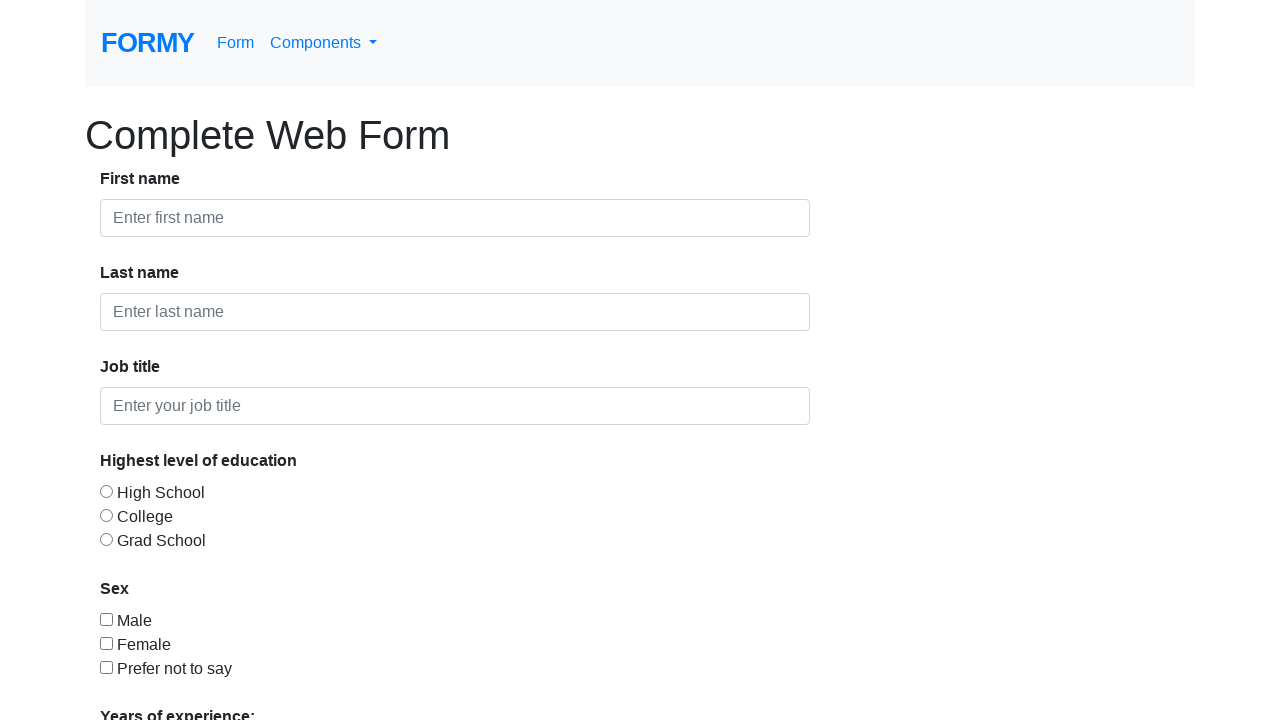

Navigated back to dropdown page for next test
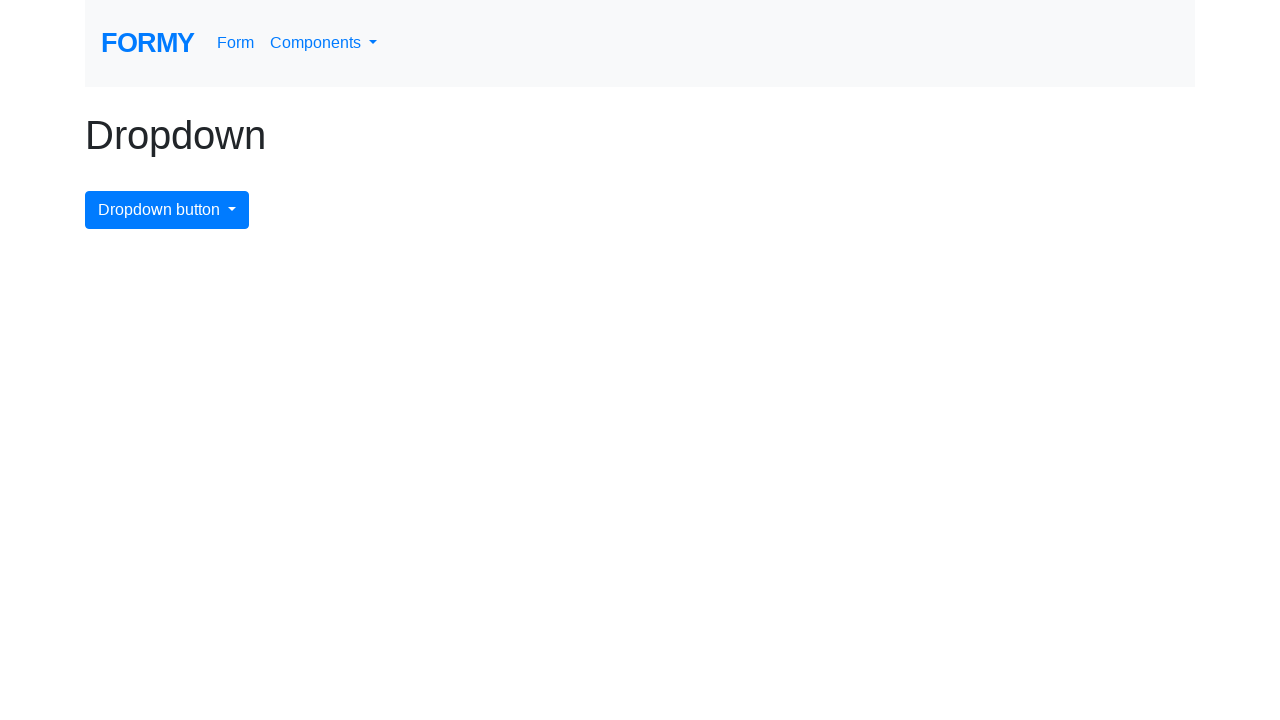

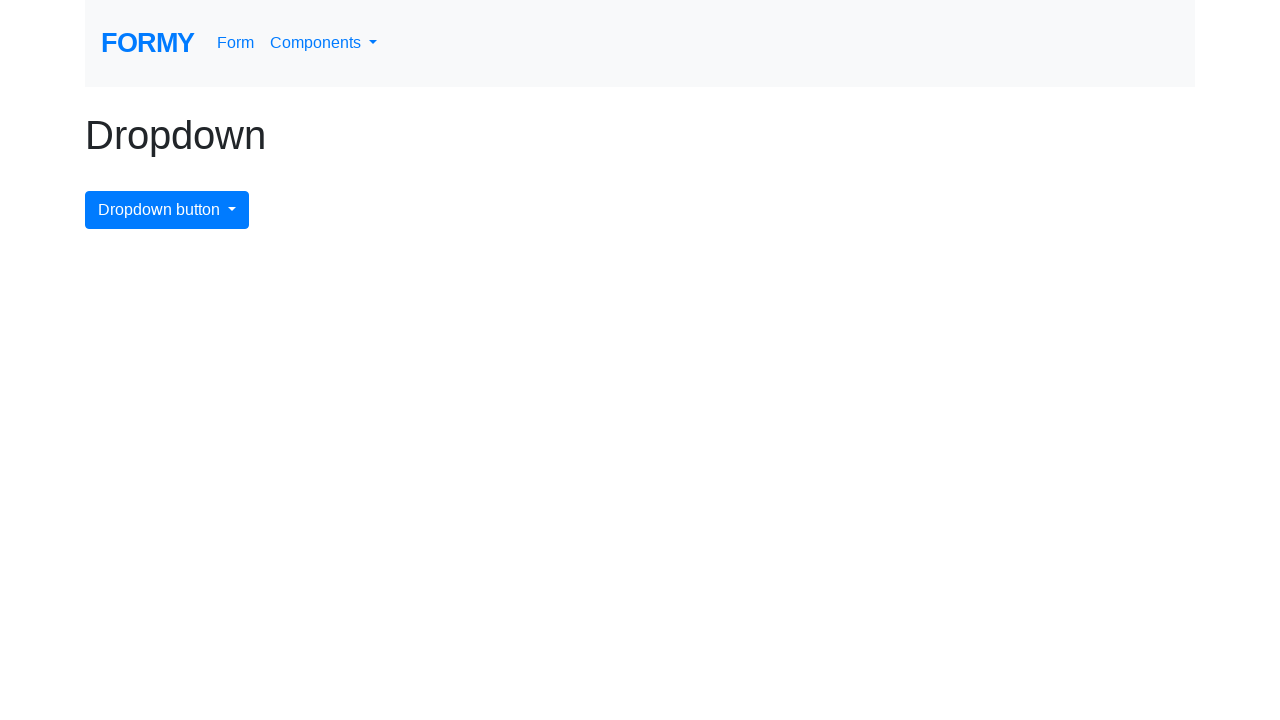